Tests selecting all checkboxes, then refreshing and selecting only a specific checkbox

Starting URL: https://automationfc.github.io/multiple-fields/

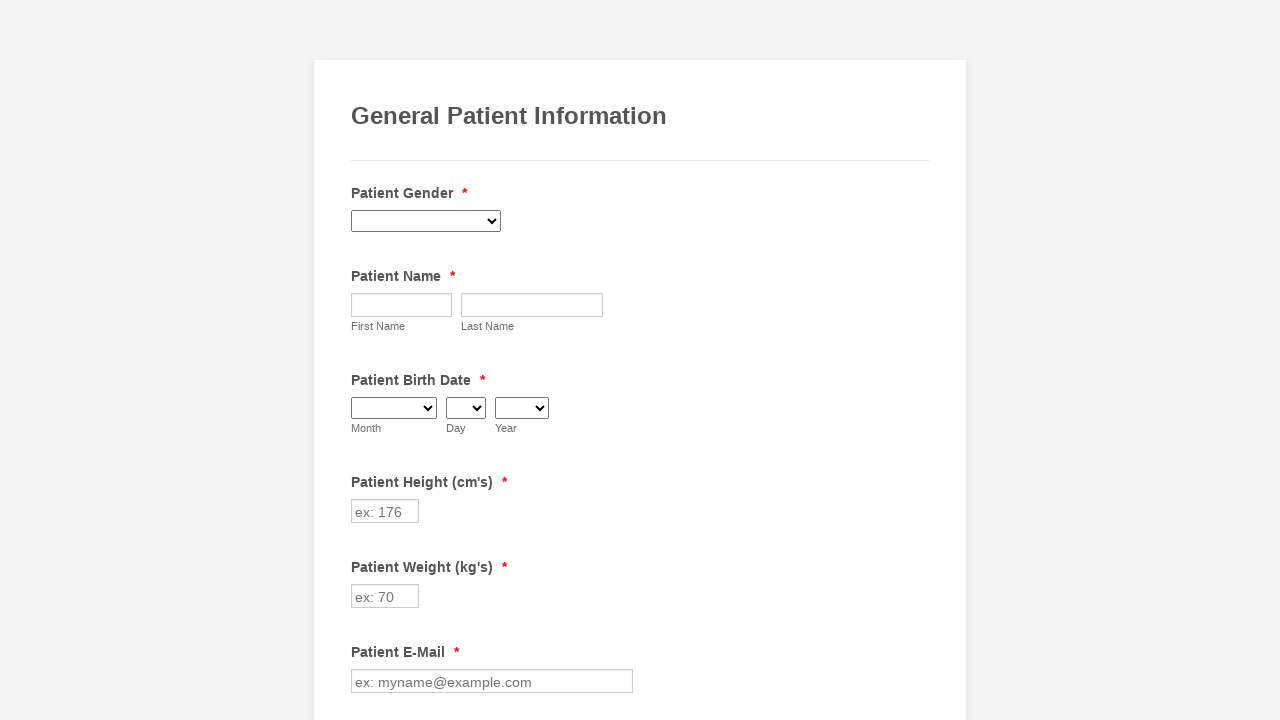

Located all checkboxes on the page (29 total)
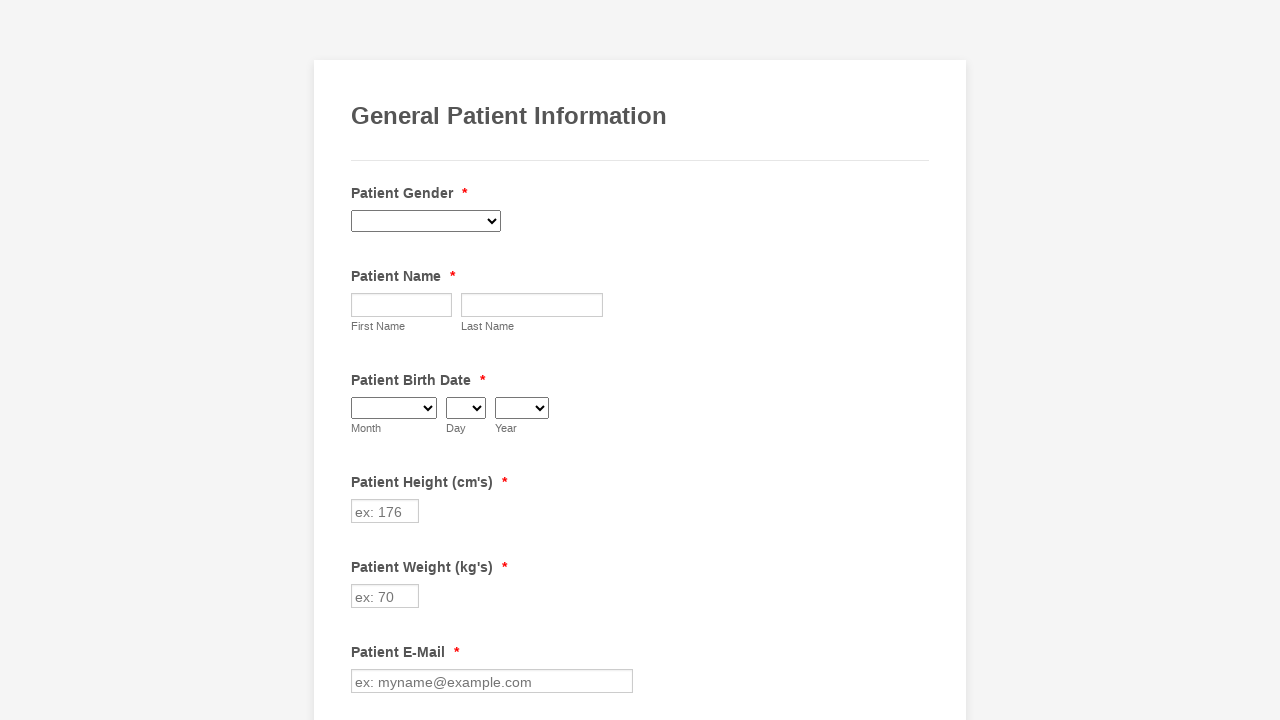

Clicked a checkbox to select it at (362, 360) on div.form-single-column input[type='checkbox'] >> nth=0
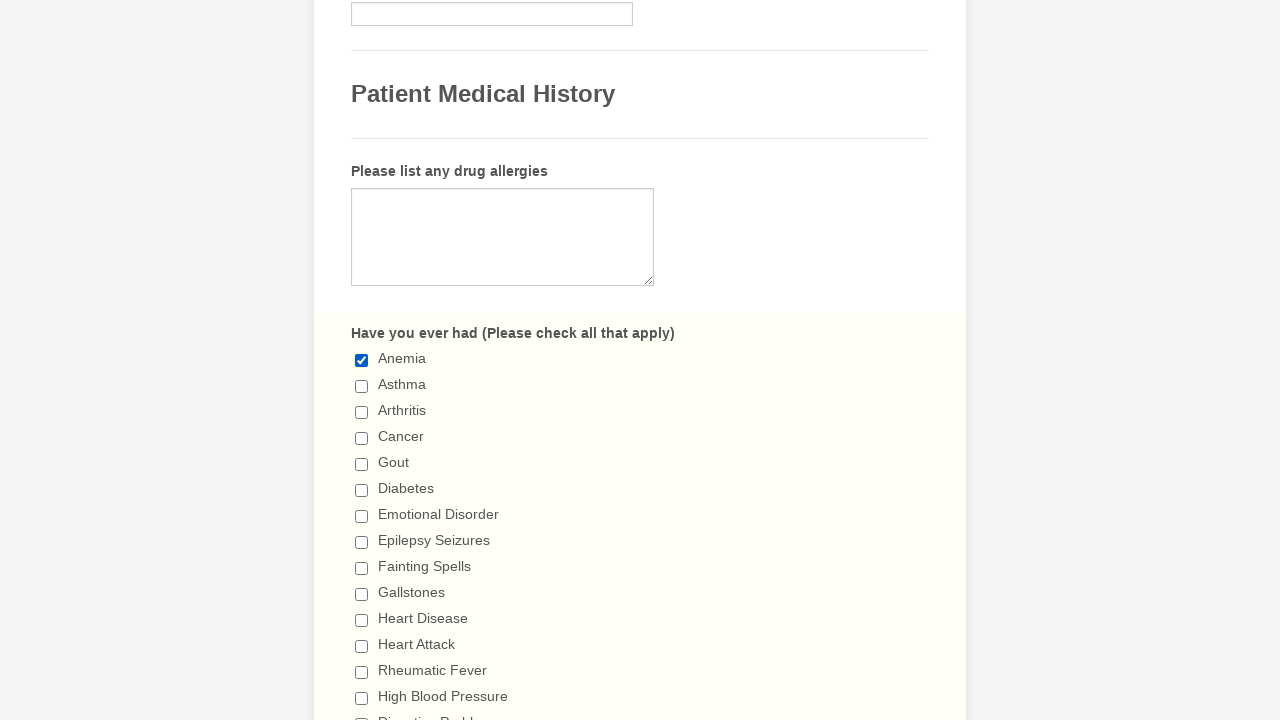

Waited 1 second after clicking checkbox
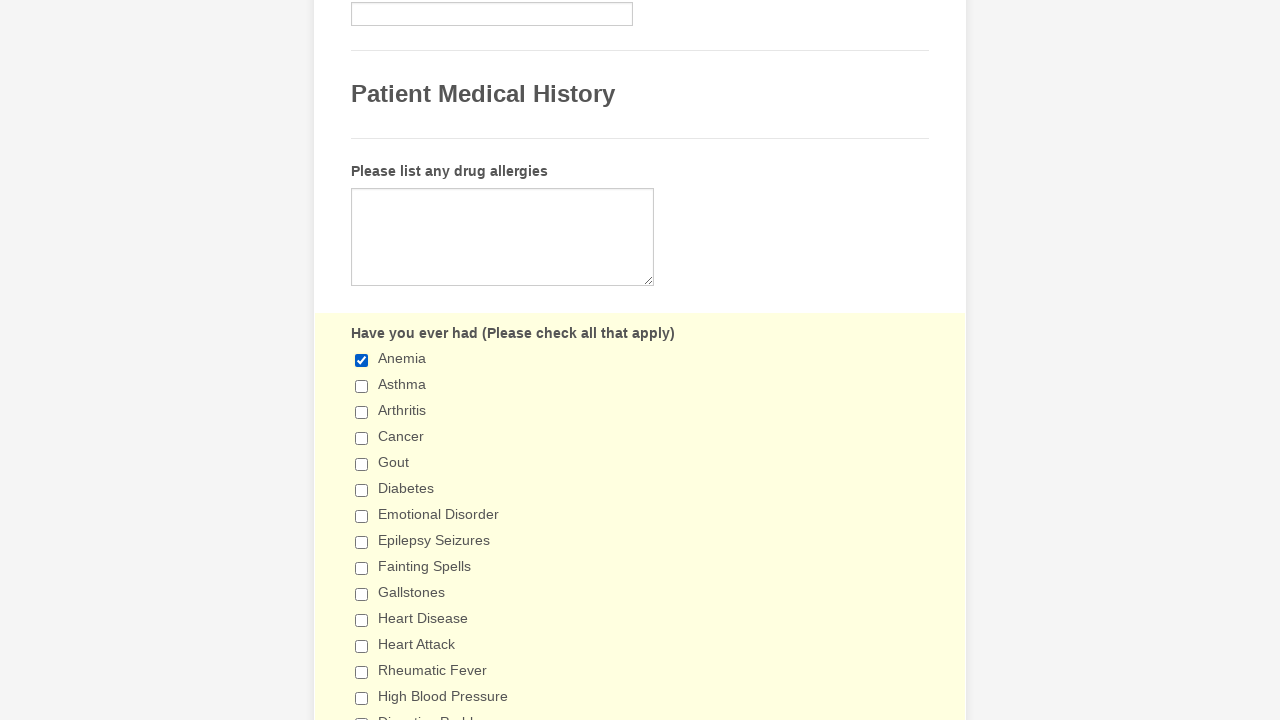

Clicked a checkbox to select it at (362, 386) on div.form-single-column input[type='checkbox'] >> nth=1
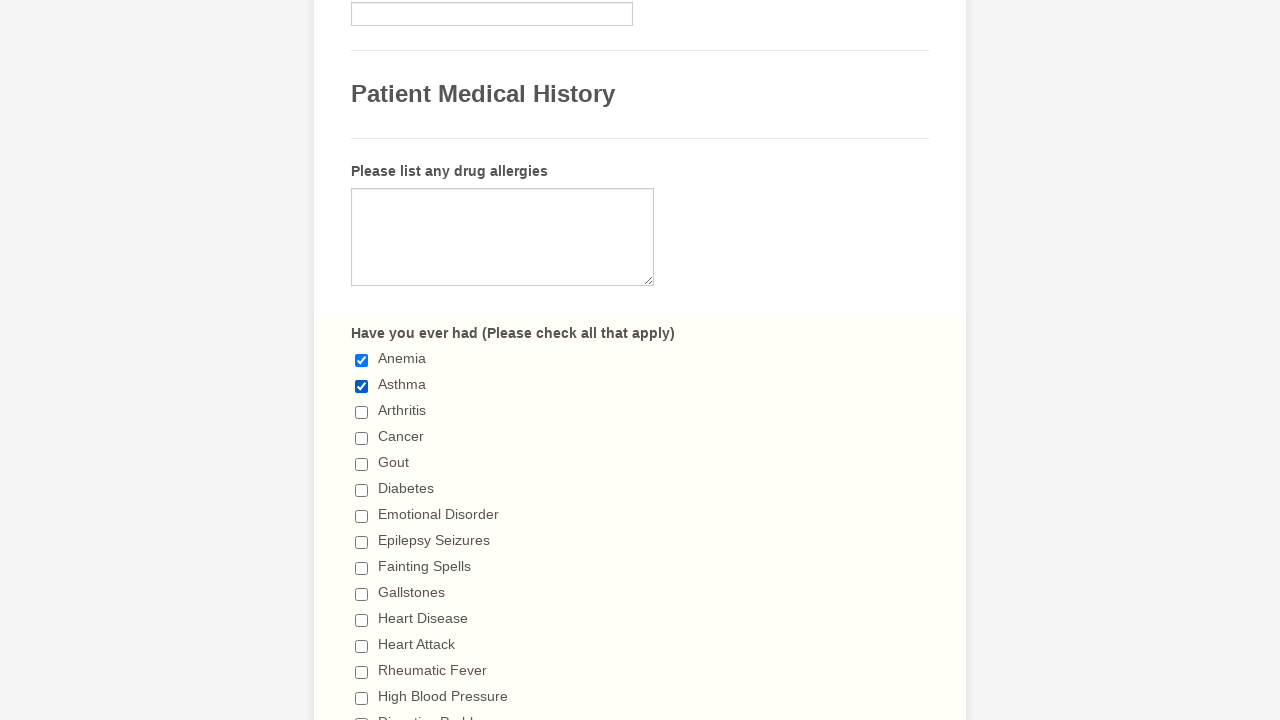

Waited 1 second after clicking checkbox
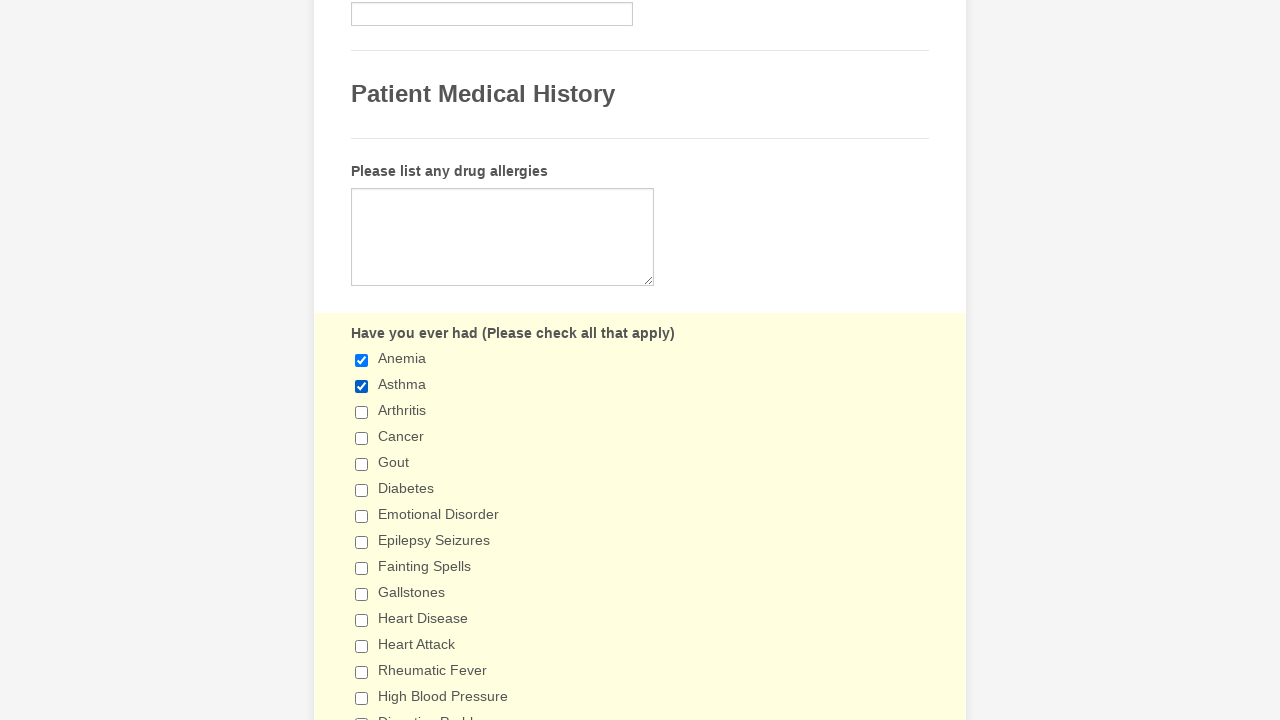

Clicked a checkbox to select it at (362, 412) on div.form-single-column input[type='checkbox'] >> nth=2
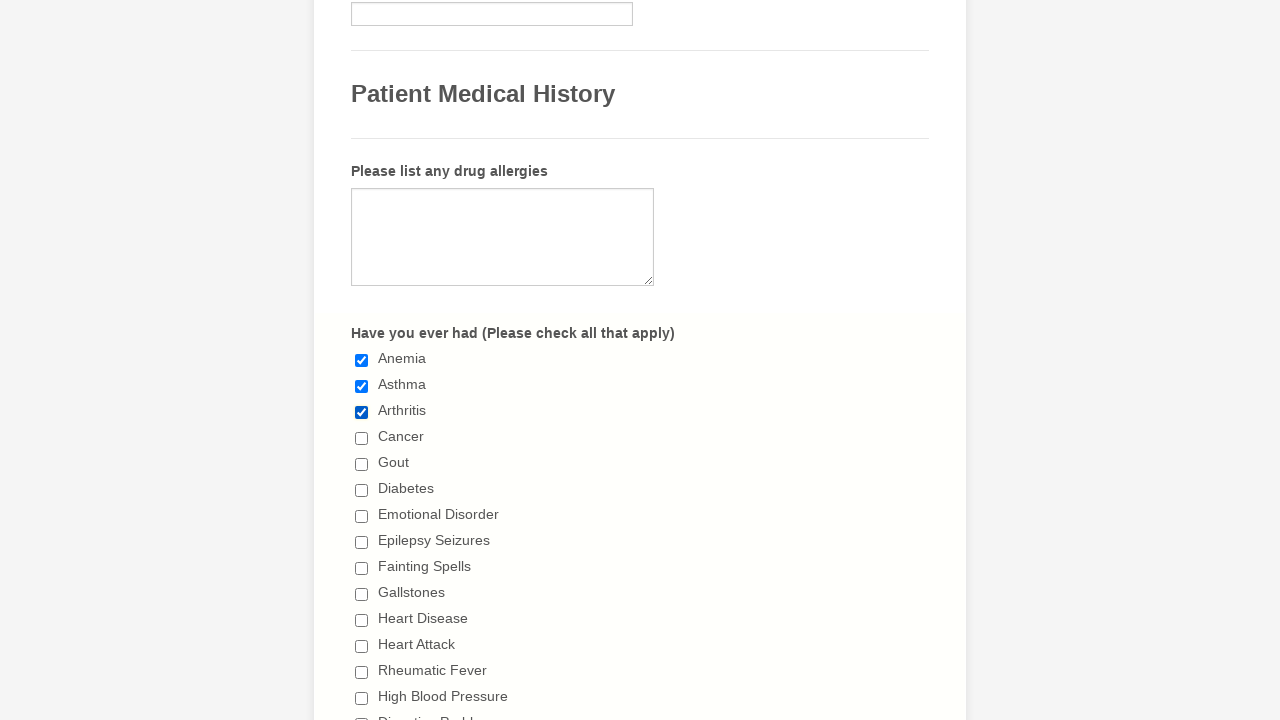

Waited 1 second after clicking checkbox
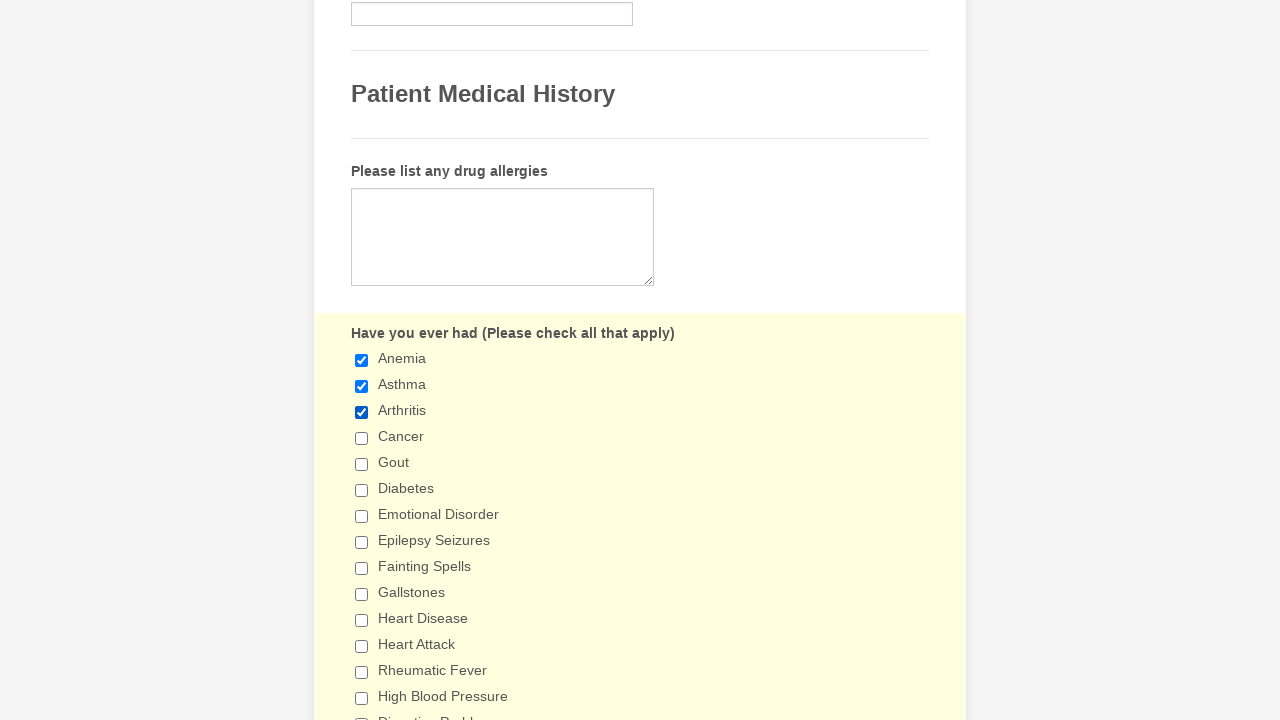

Clicked a checkbox to select it at (362, 438) on div.form-single-column input[type='checkbox'] >> nth=3
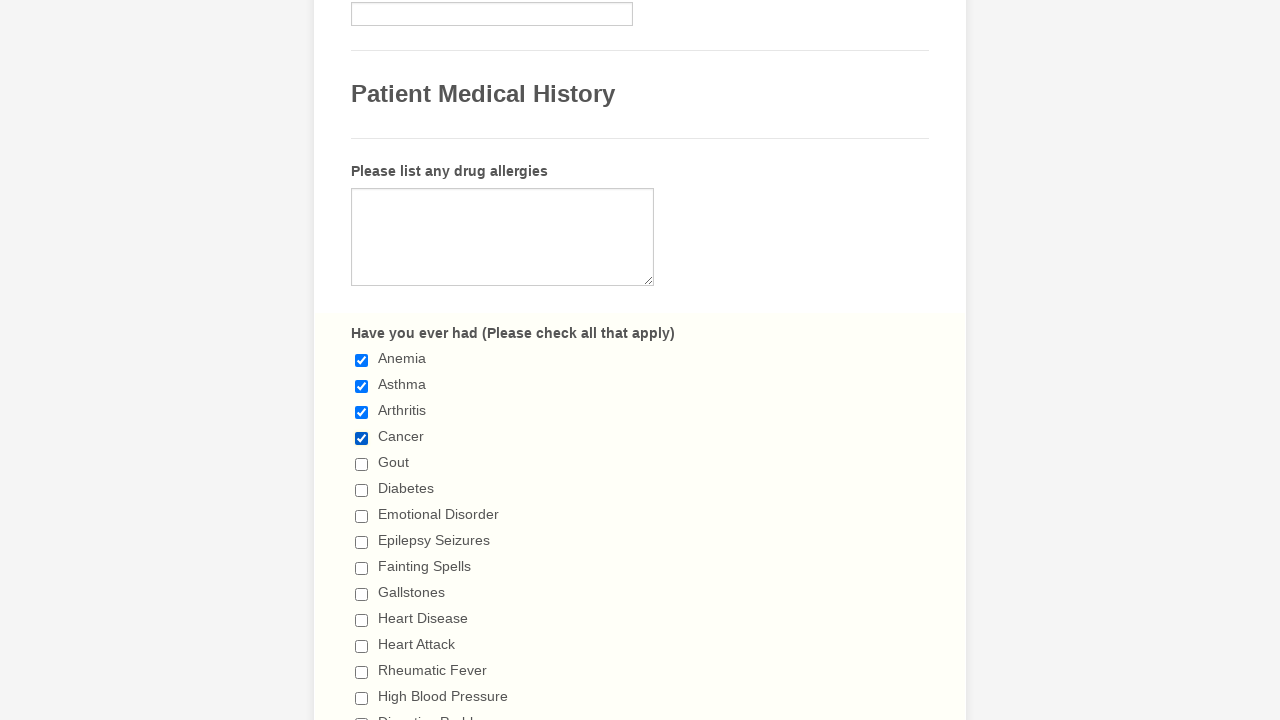

Waited 1 second after clicking checkbox
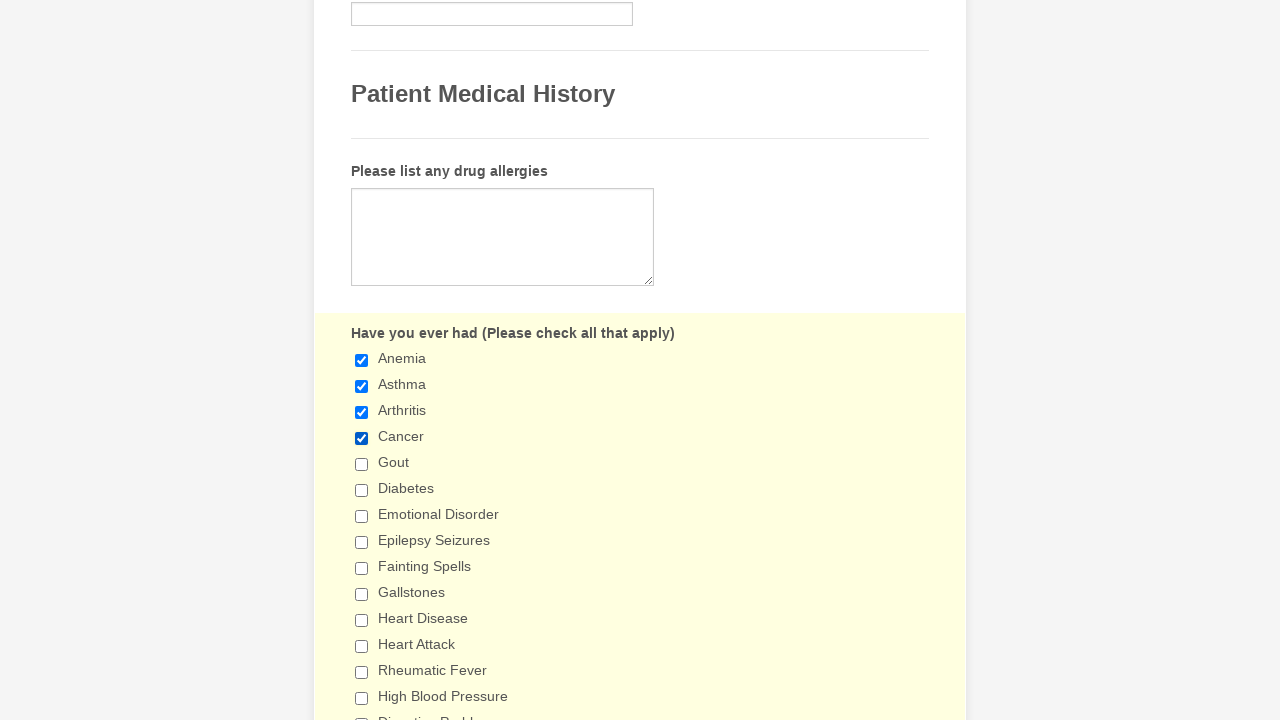

Clicked a checkbox to select it at (362, 464) on div.form-single-column input[type='checkbox'] >> nth=4
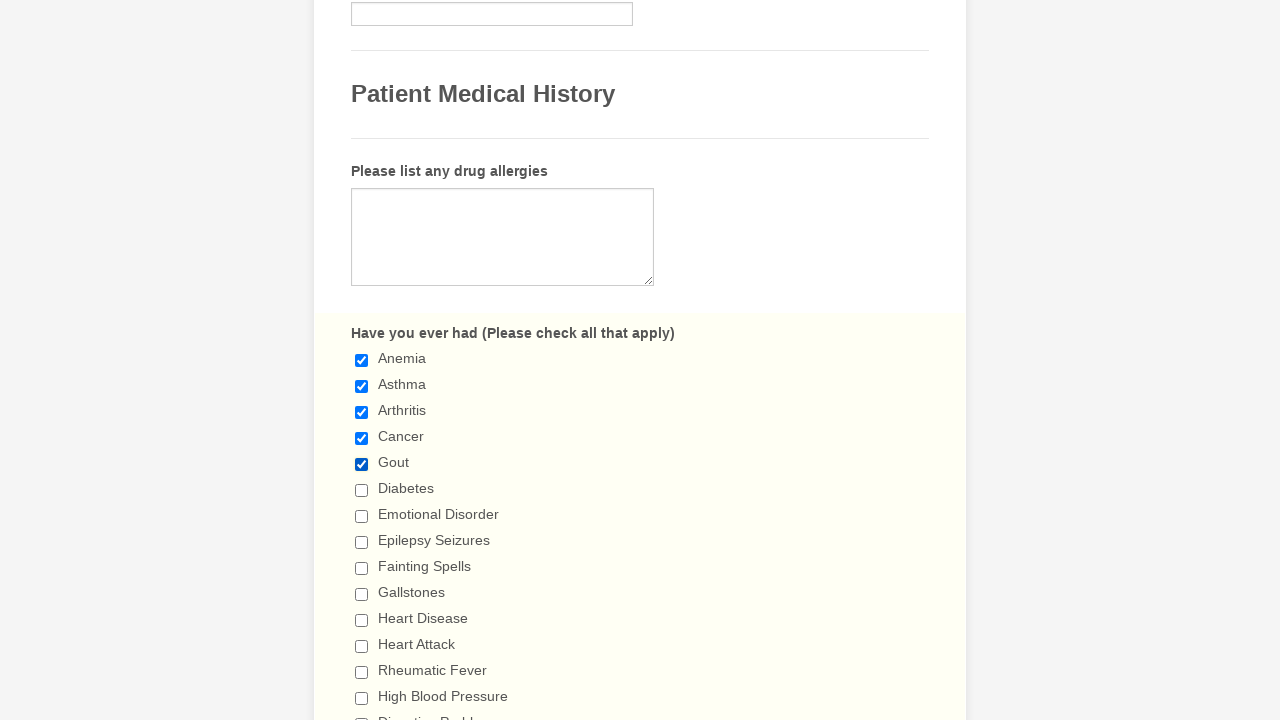

Waited 1 second after clicking checkbox
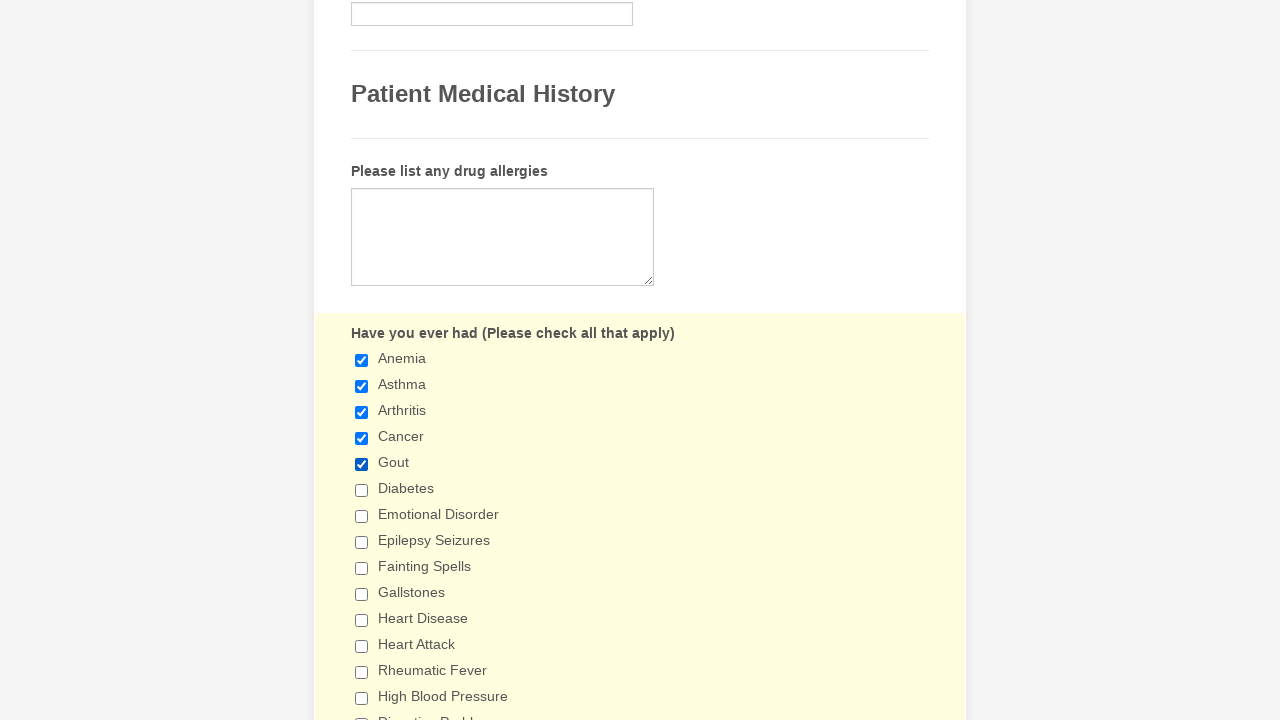

Clicked a checkbox to select it at (362, 490) on div.form-single-column input[type='checkbox'] >> nth=5
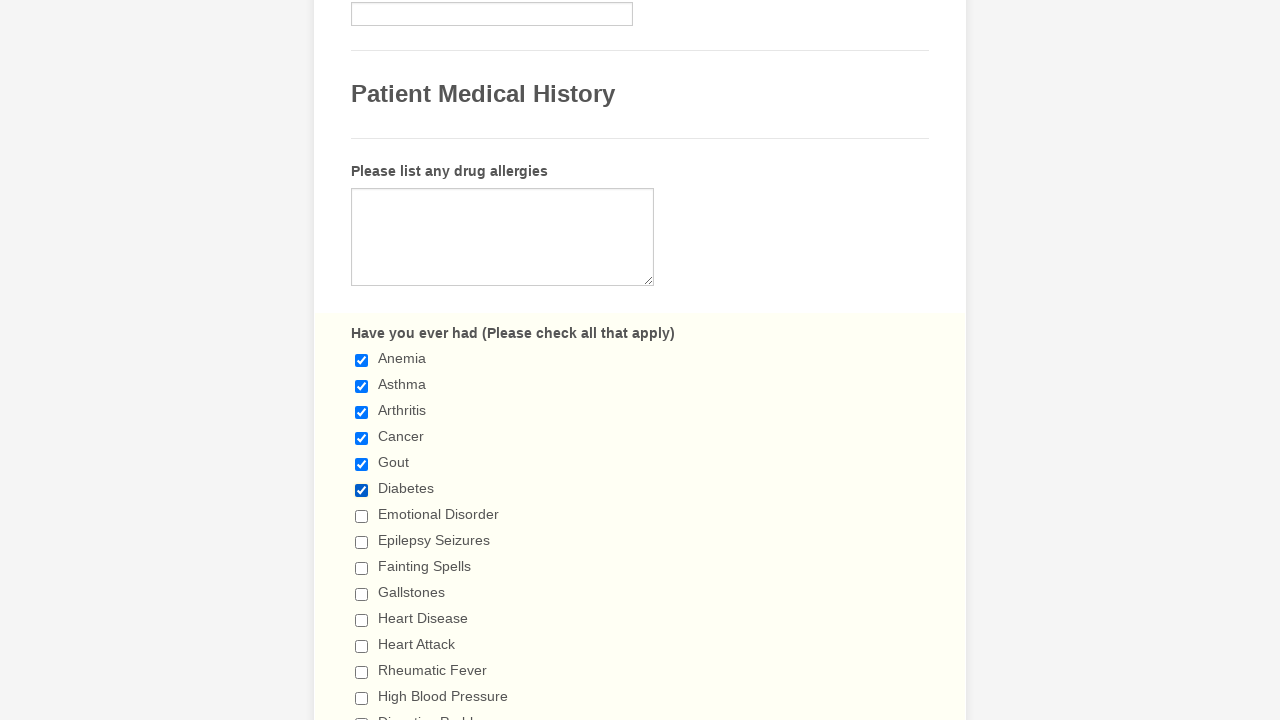

Waited 1 second after clicking checkbox
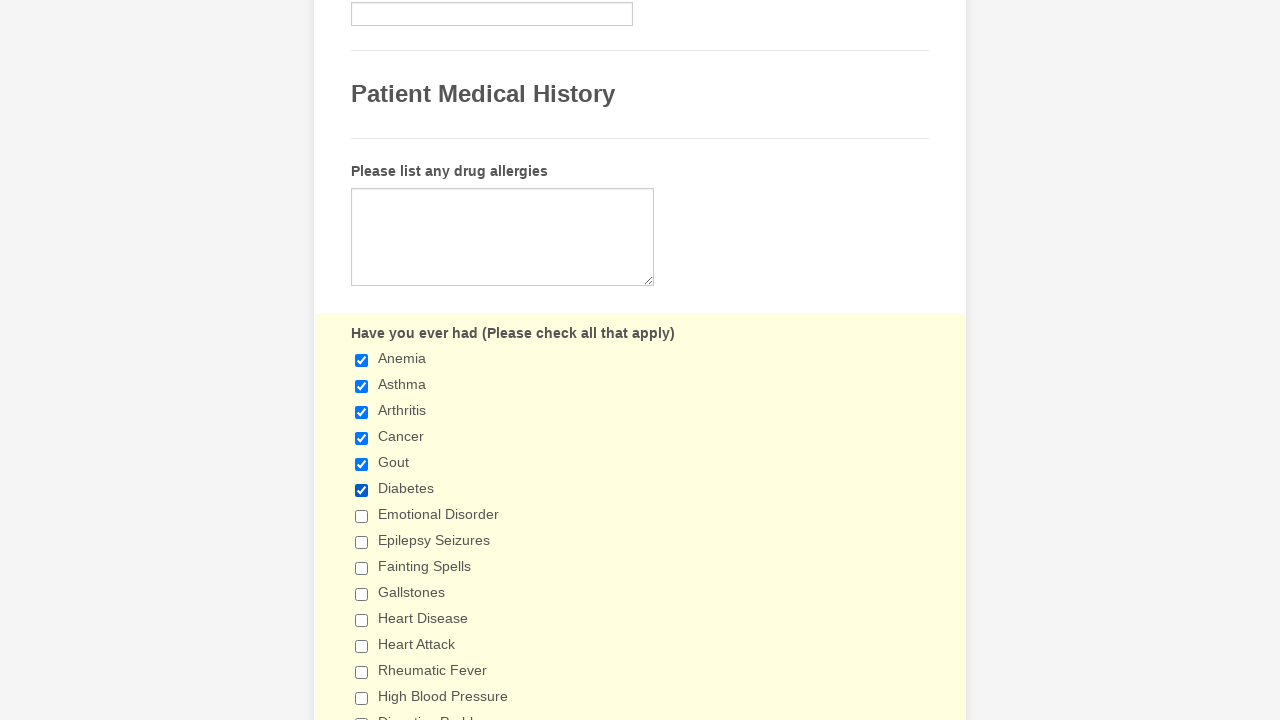

Clicked a checkbox to select it at (362, 516) on div.form-single-column input[type='checkbox'] >> nth=6
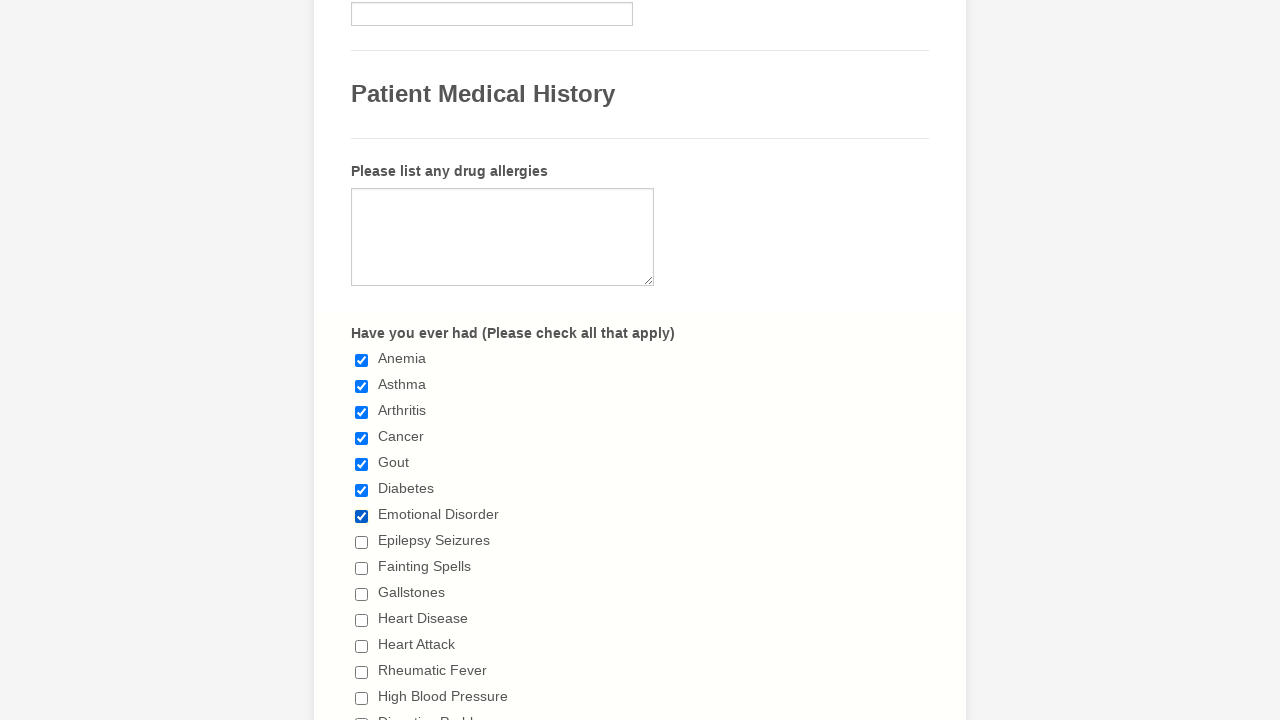

Waited 1 second after clicking checkbox
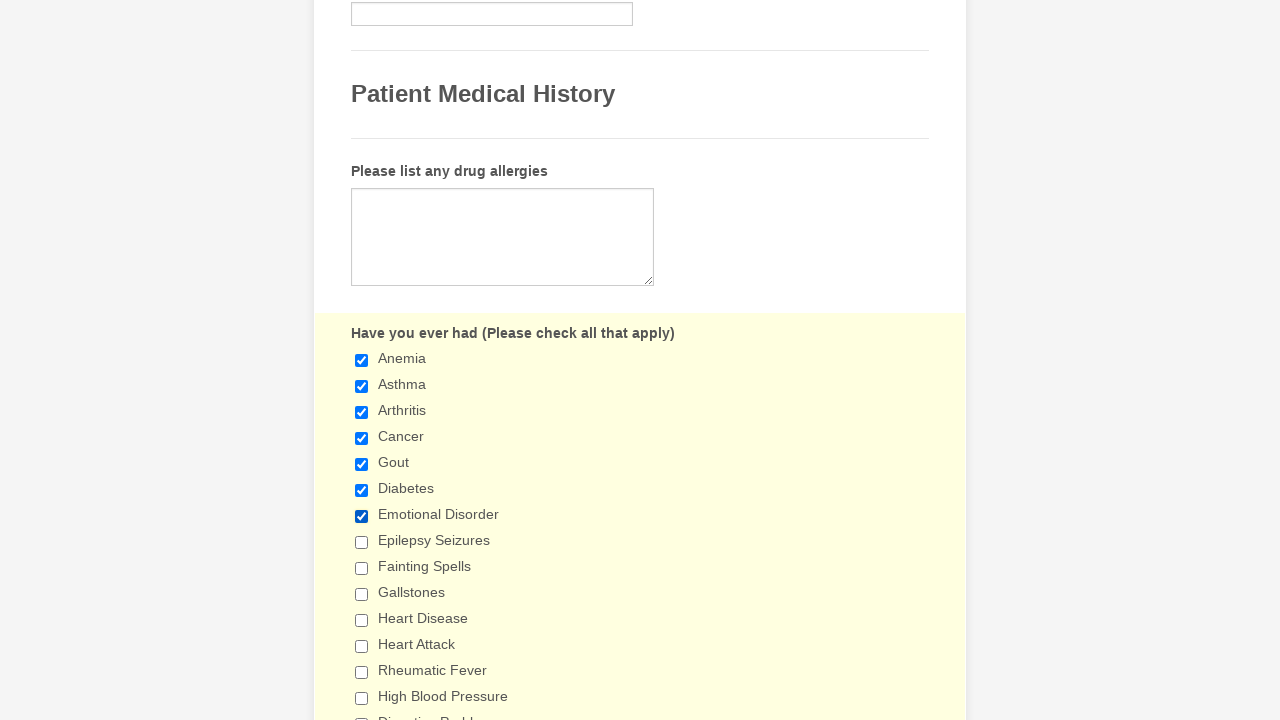

Clicked a checkbox to select it at (362, 542) on div.form-single-column input[type='checkbox'] >> nth=7
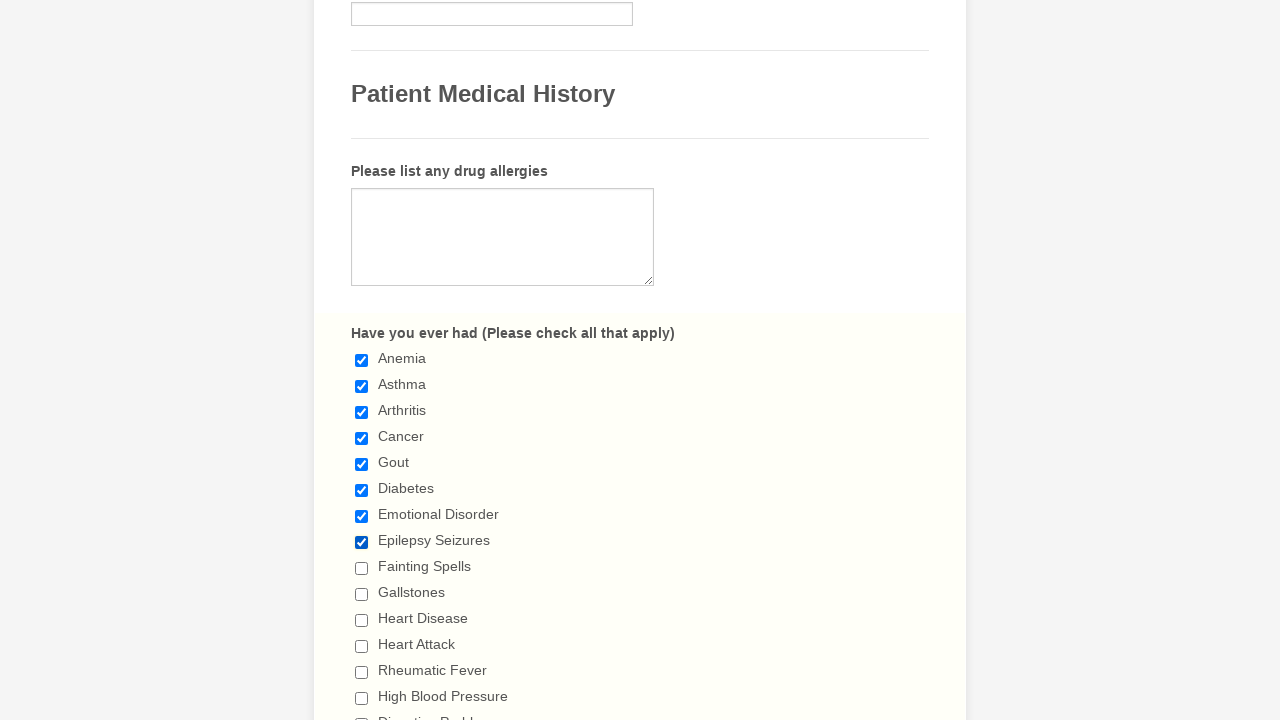

Waited 1 second after clicking checkbox
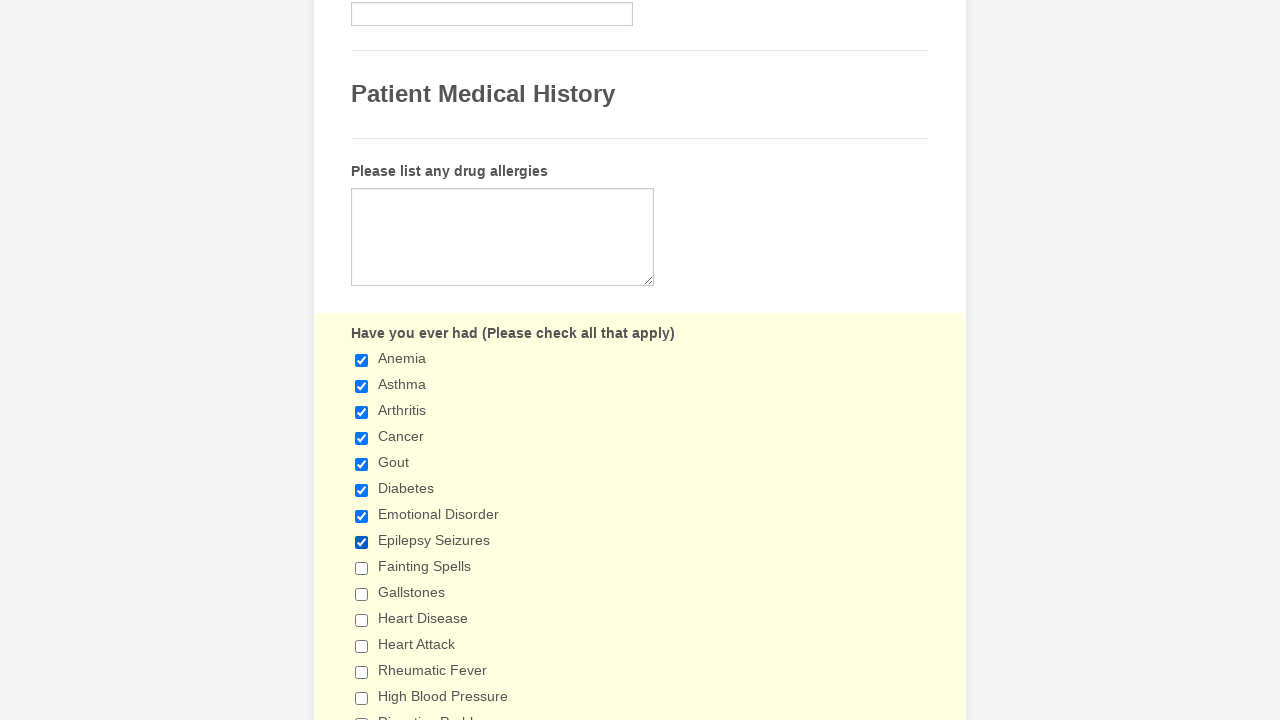

Clicked a checkbox to select it at (362, 568) on div.form-single-column input[type='checkbox'] >> nth=8
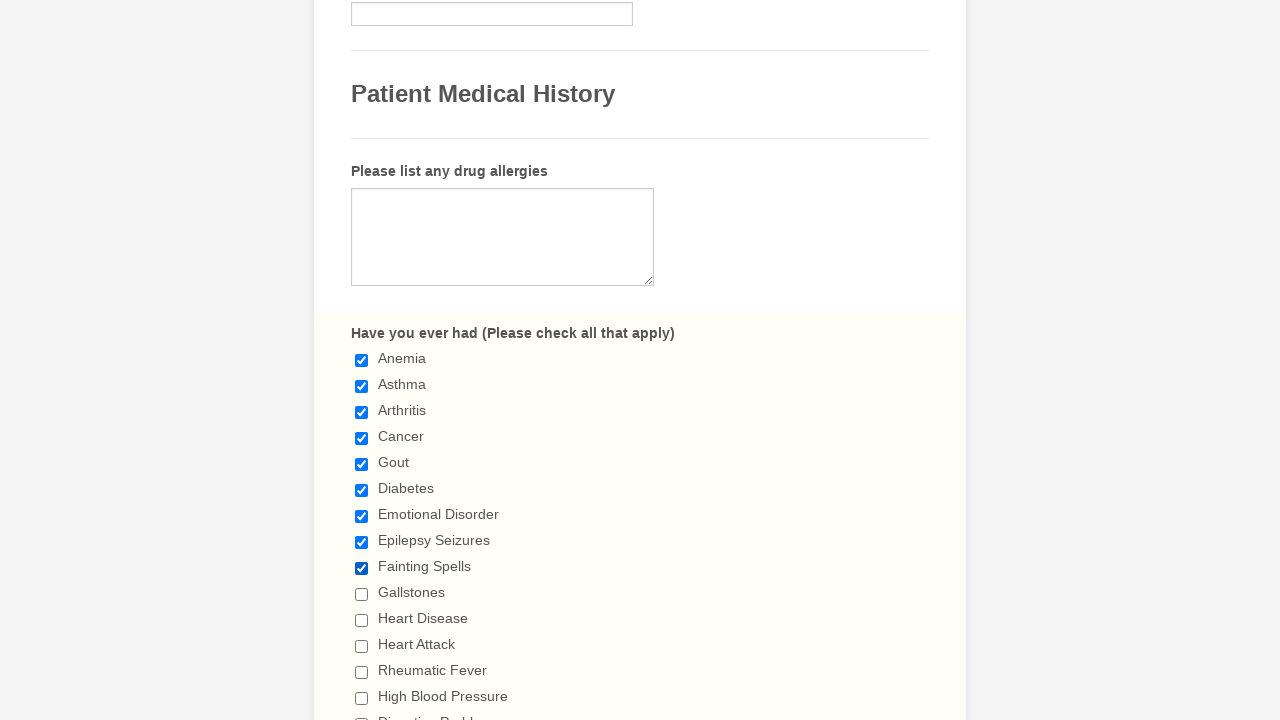

Waited 1 second after clicking checkbox
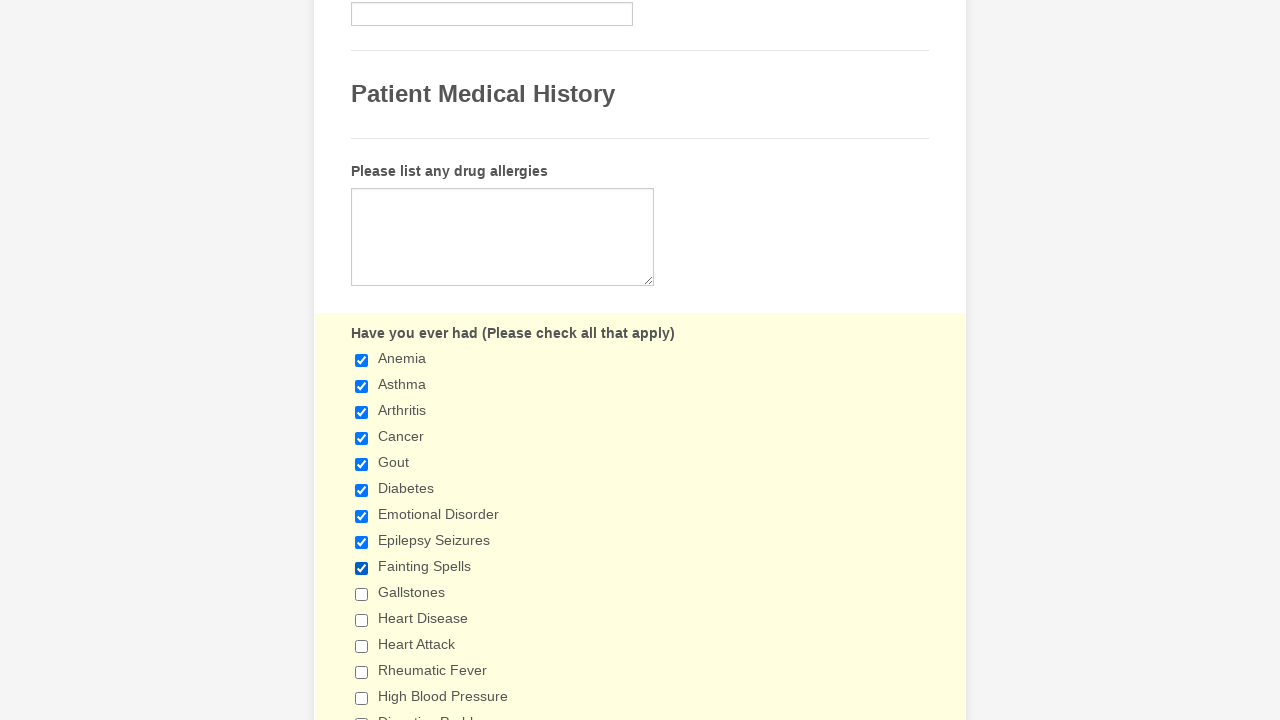

Clicked a checkbox to select it at (362, 594) on div.form-single-column input[type='checkbox'] >> nth=9
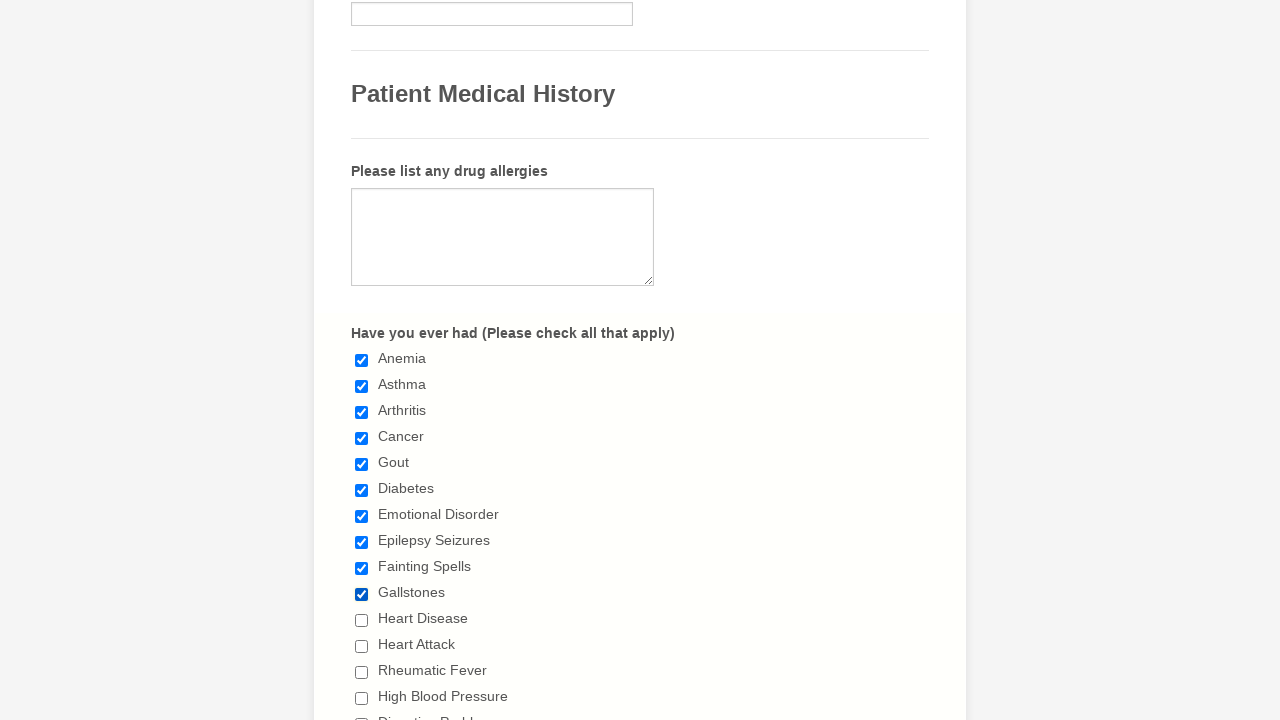

Waited 1 second after clicking checkbox
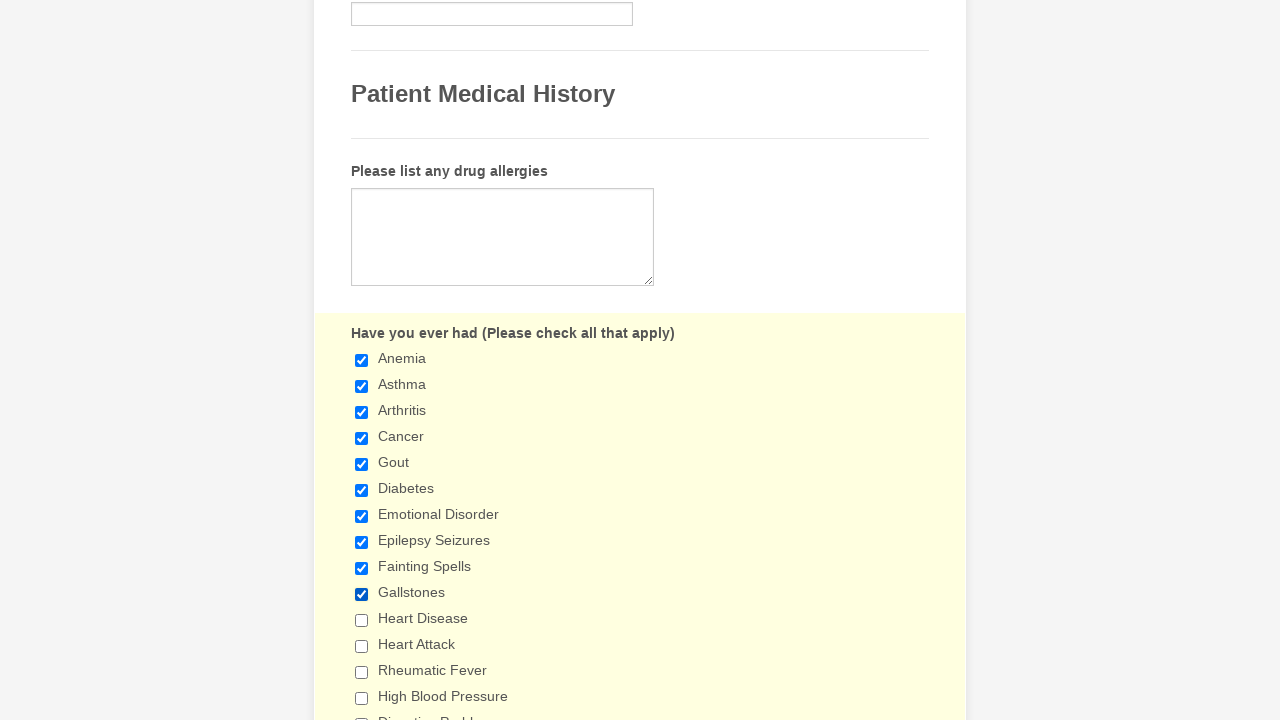

Clicked a checkbox to select it at (362, 620) on div.form-single-column input[type='checkbox'] >> nth=10
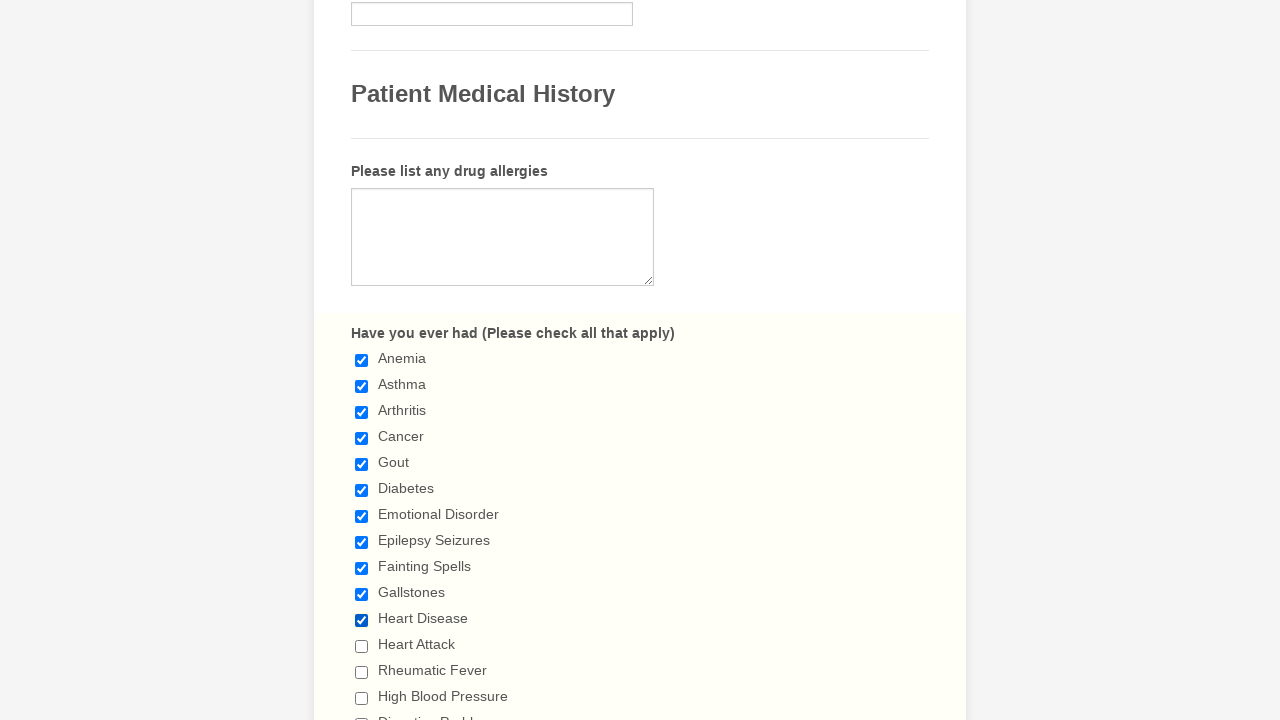

Waited 1 second after clicking checkbox
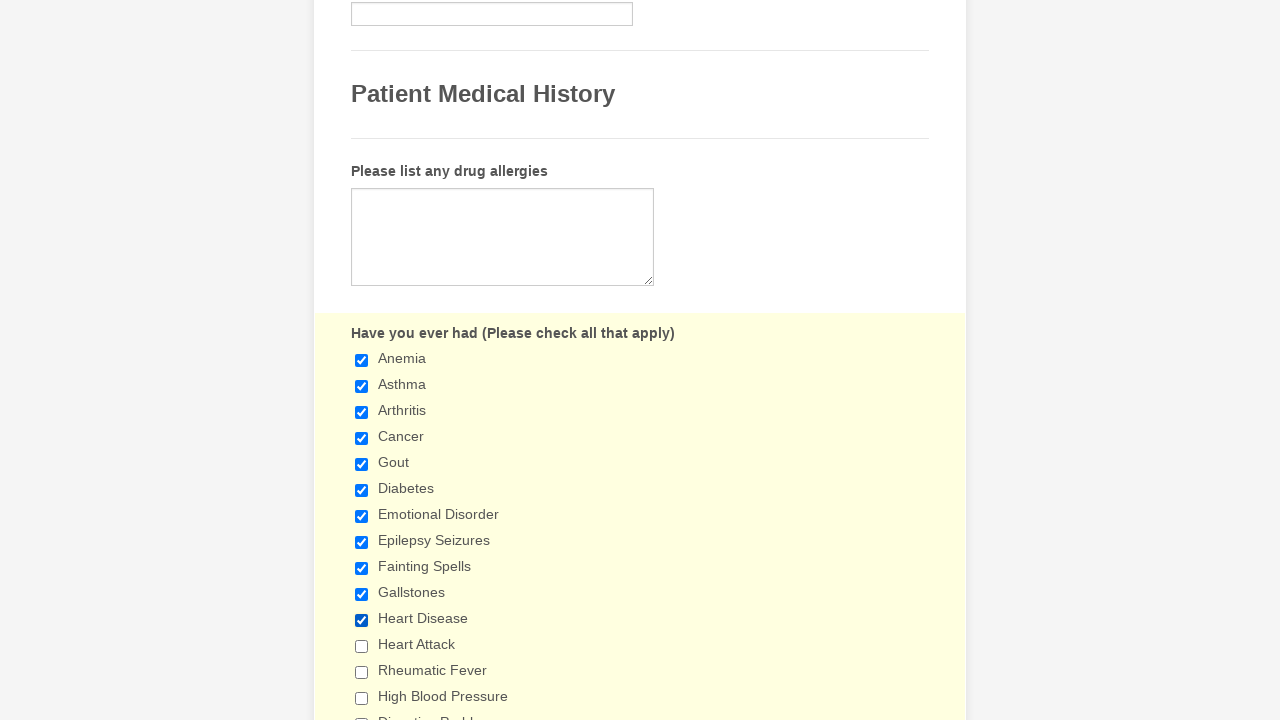

Clicked a checkbox to select it at (362, 646) on div.form-single-column input[type='checkbox'] >> nth=11
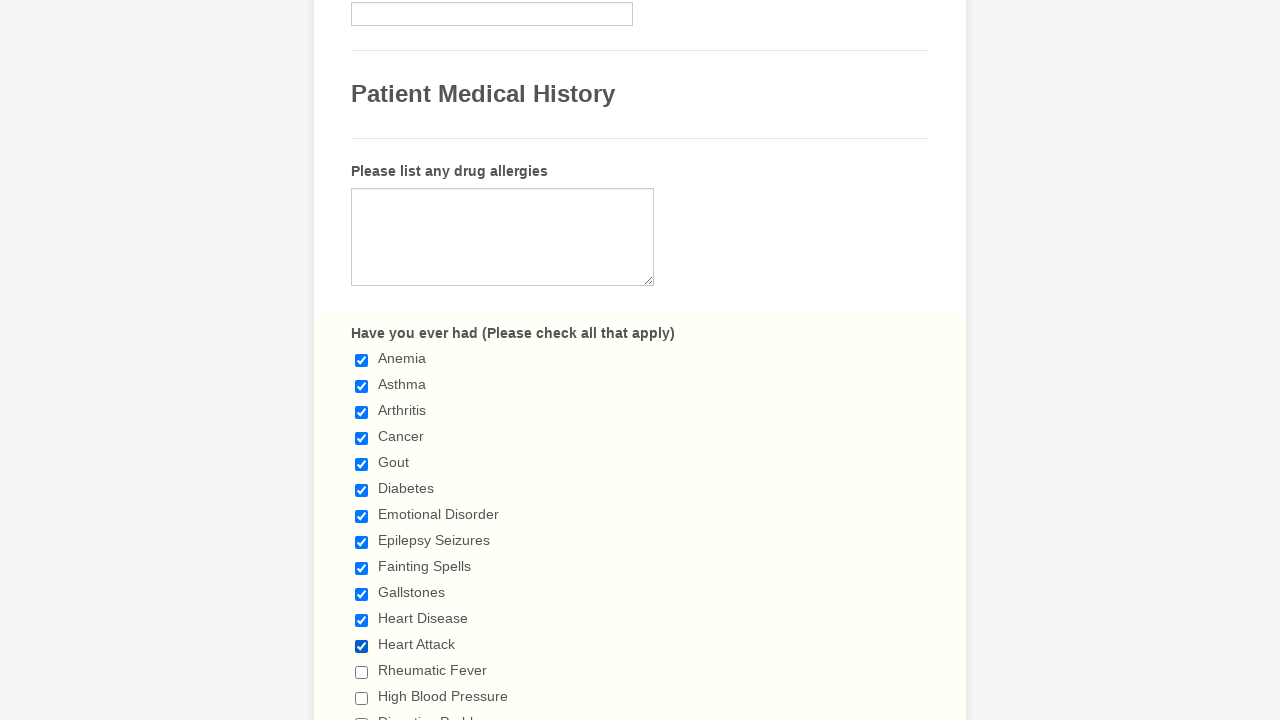

Waited 1 second after clicking checkbox
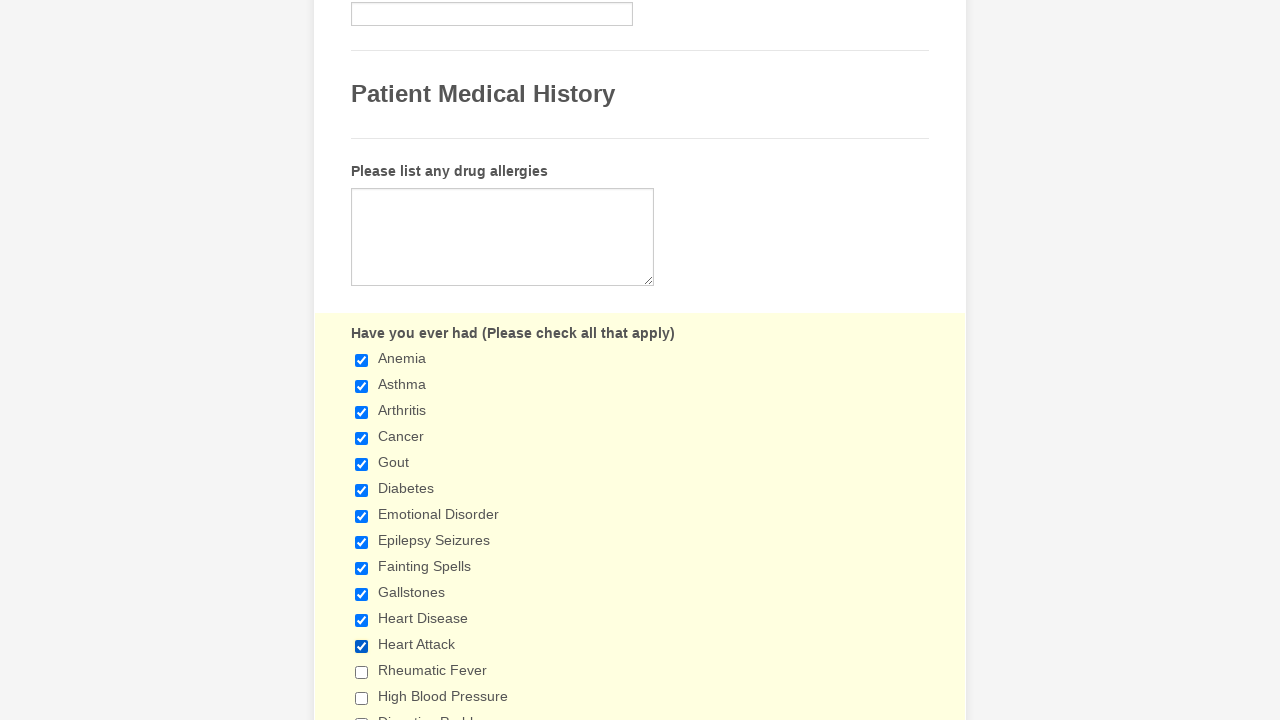

Clicked a checkbox to select it at (362, 672) on div.form-single-column input[type='checkbox'] >> nth=12
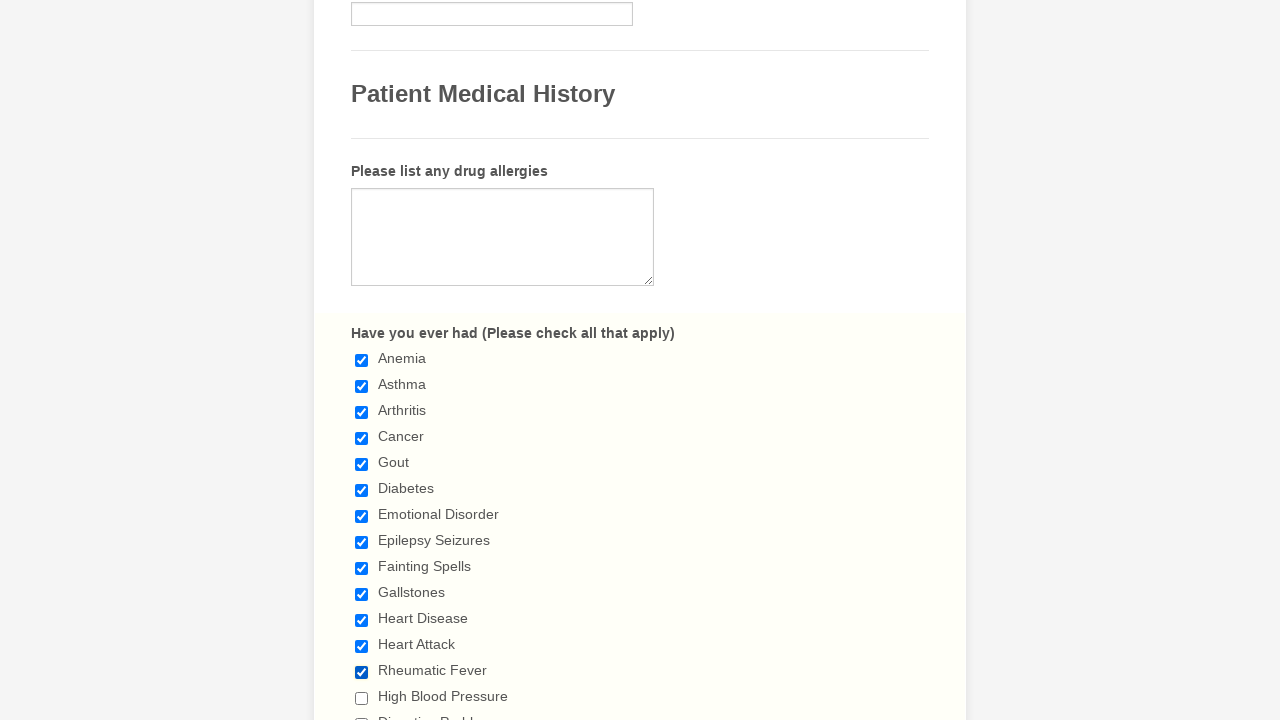

Waited 1 second after clicking checkbox
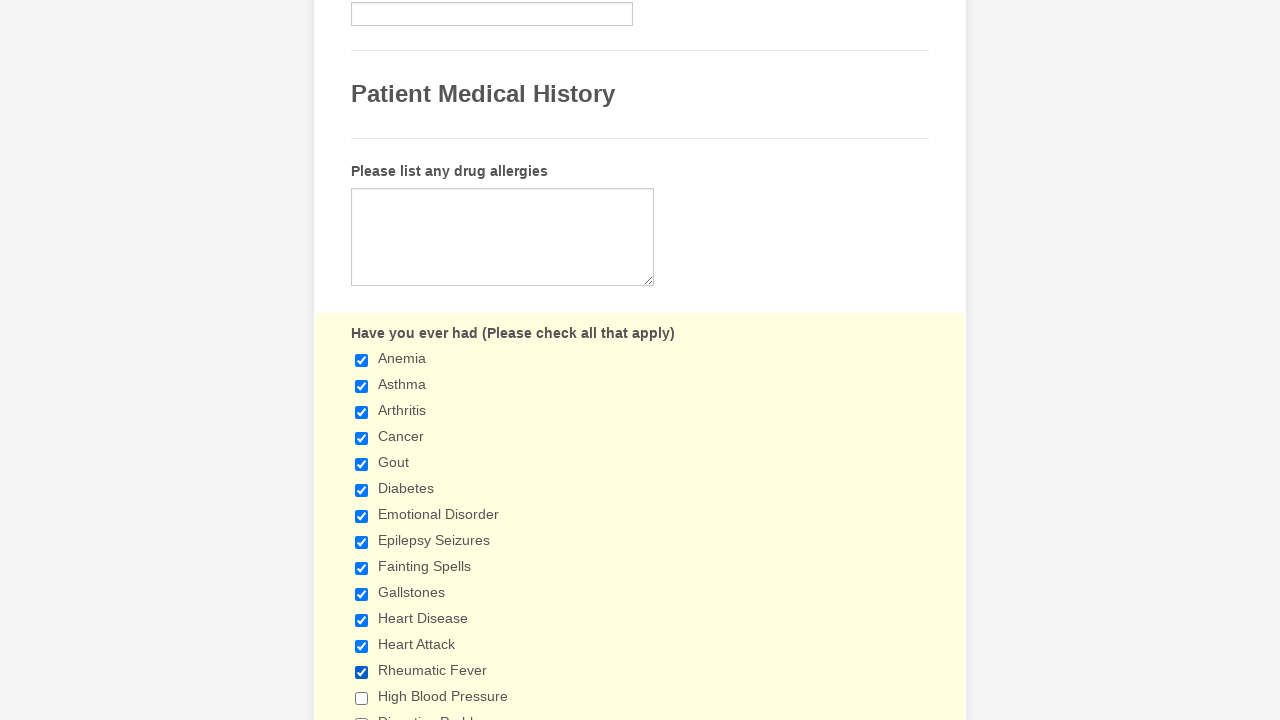

Clicked a checkbox to select it at (362, 698) on div.form-single-column input[type='checkbox'] >> nth=13
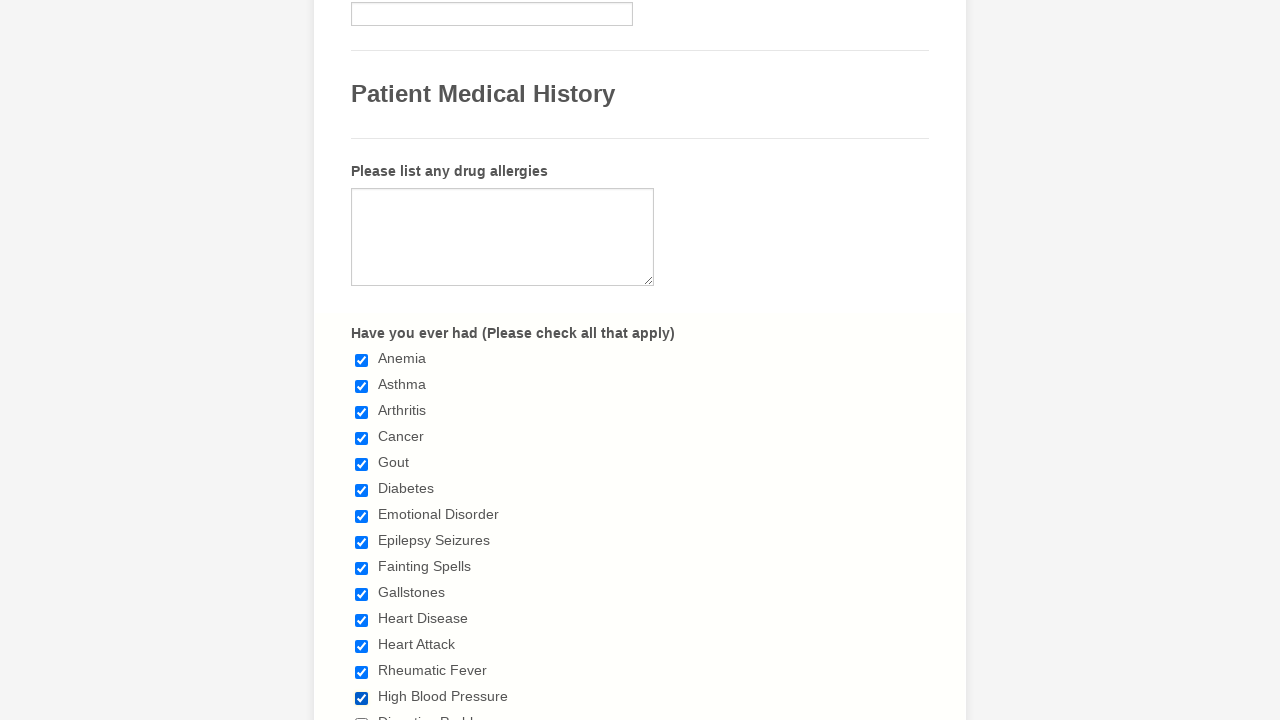

Waited 1 second after clicking checkbox
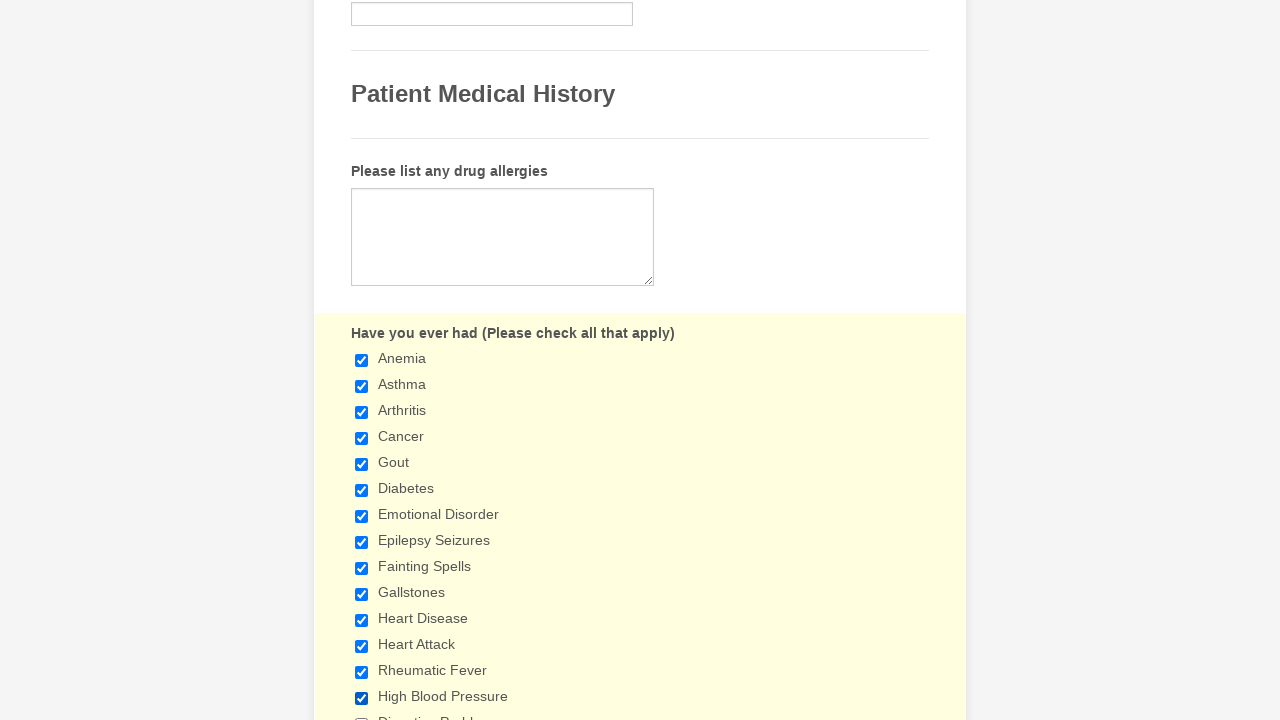

Clicked a checkbox to select it at (362, 714) on div.form-single-column input[type='checkbox'] >> nth=14
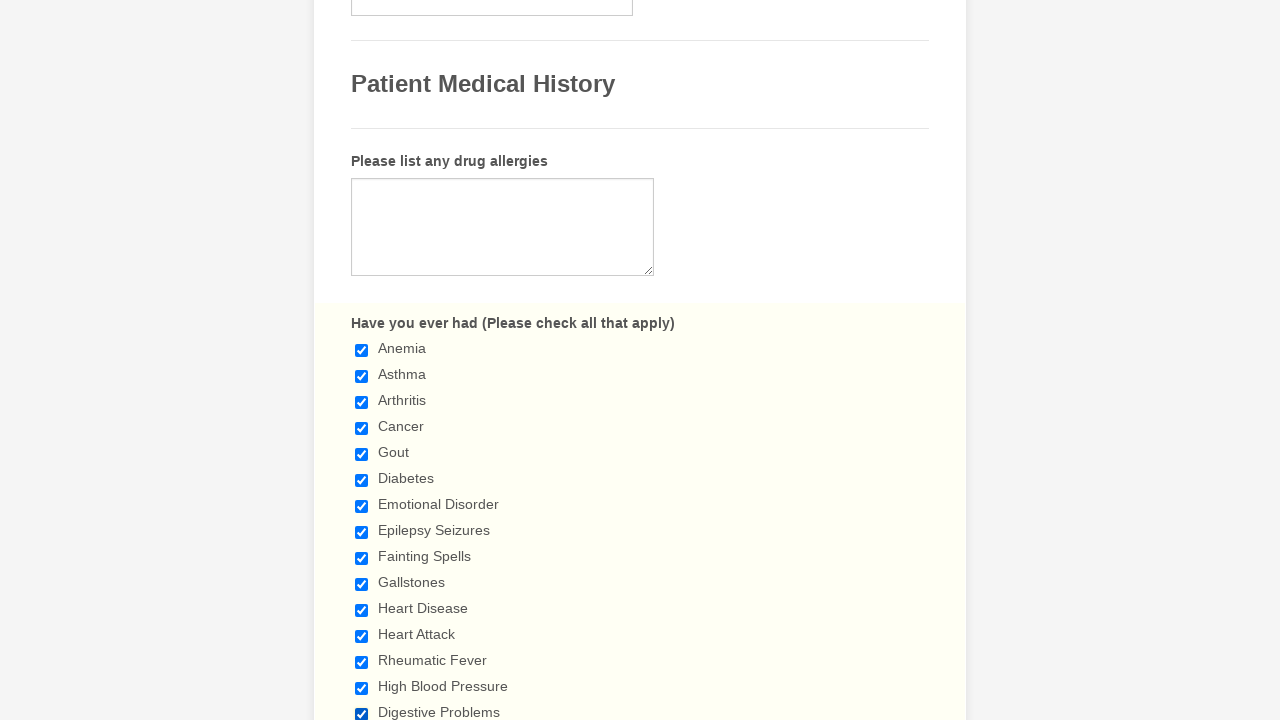

Waited 1 second after clicking checkbox
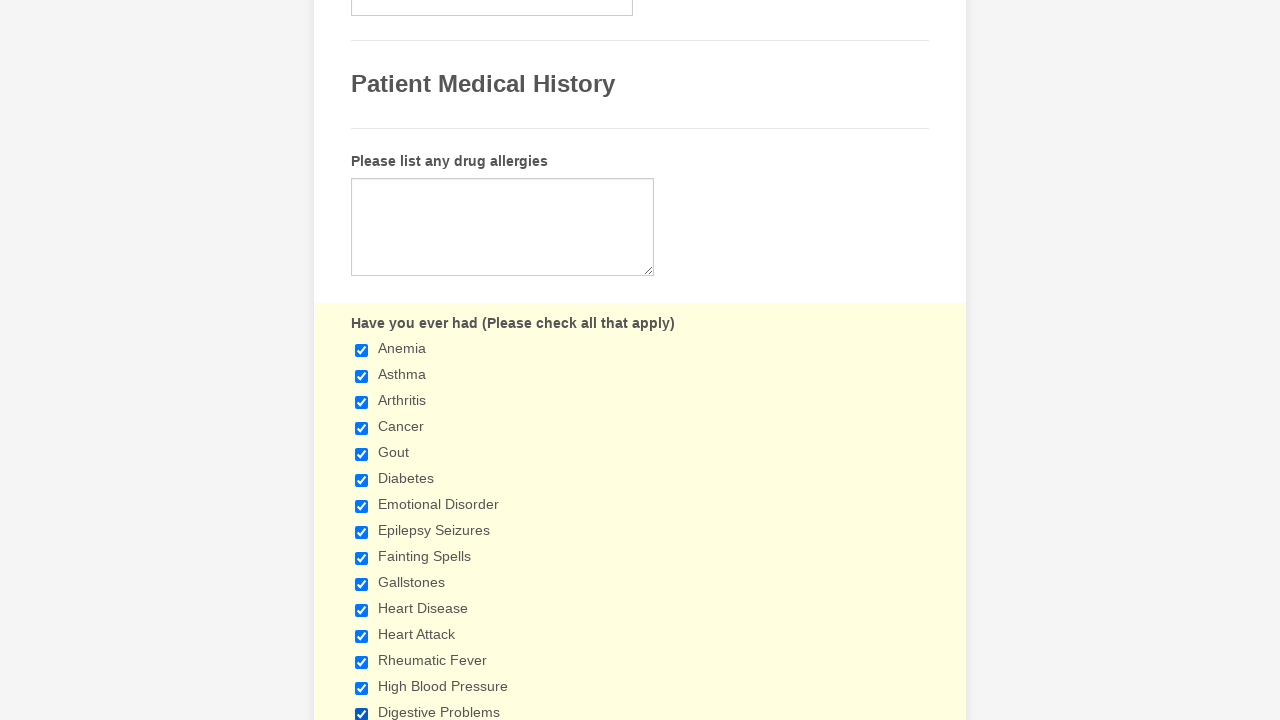

Clicked a checkbox to select it at (362, 360) on div.form-single-column input[type='checkbox'] >> nth=15
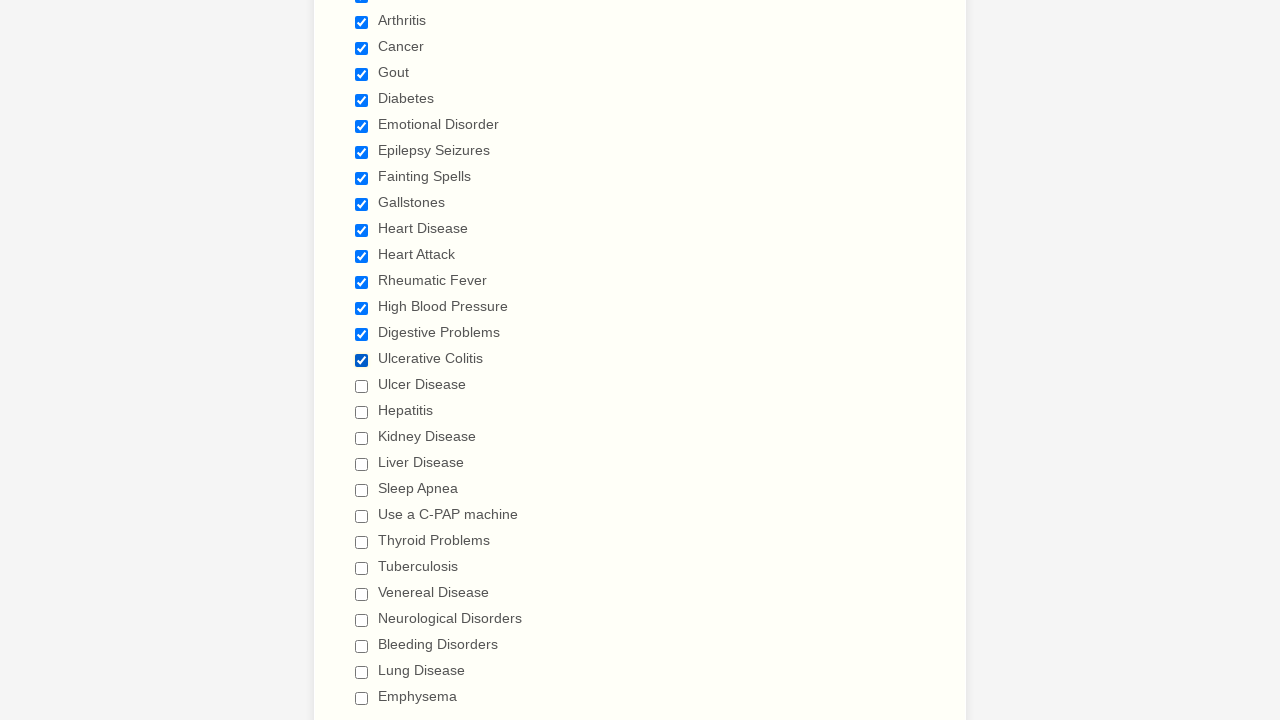

Waited 1 second after clicking checkbox
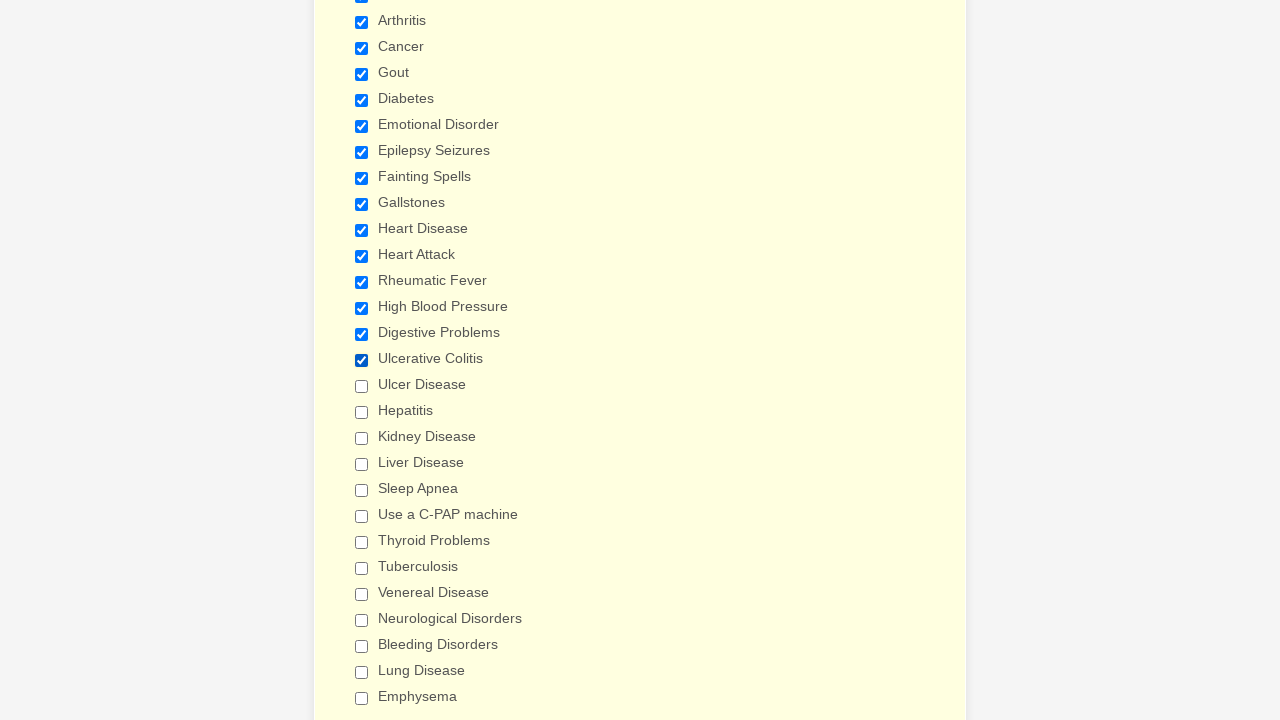

Clicked a checkbox to select it at (362, 386) on div.form-single-column input[type='checkbox'] >> nth=16
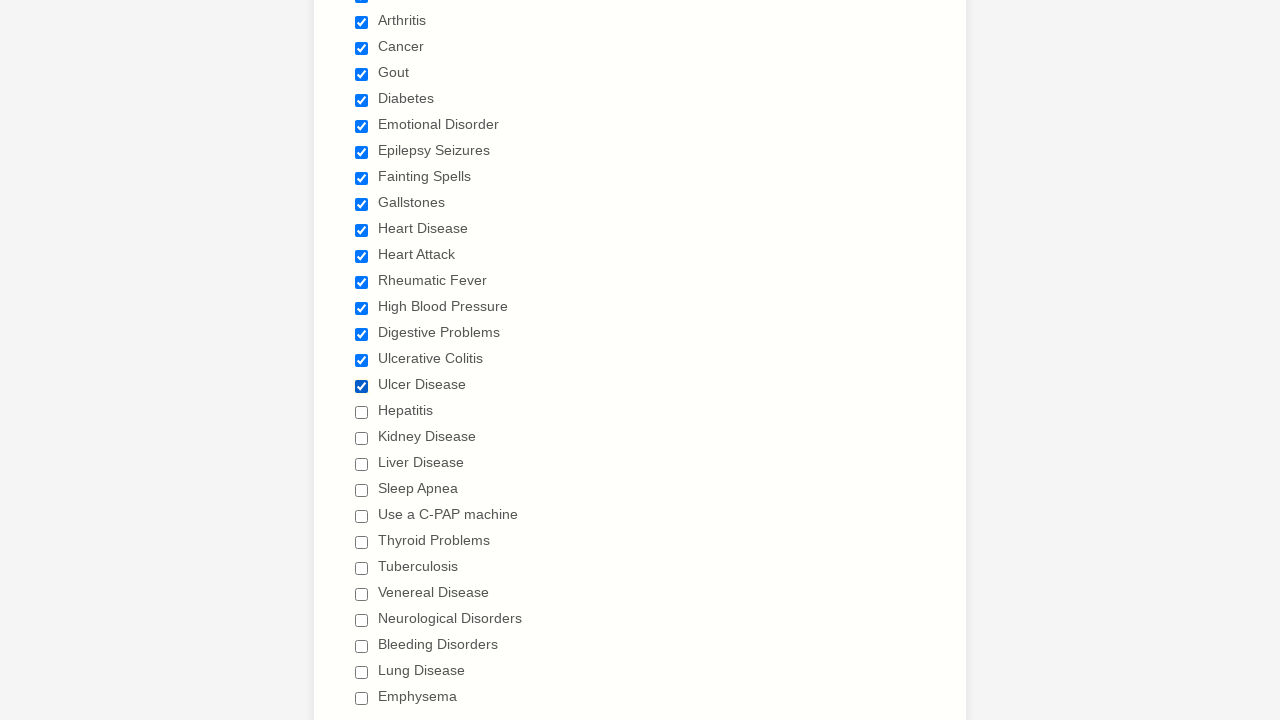

Waited 1 second after clicking checkbox
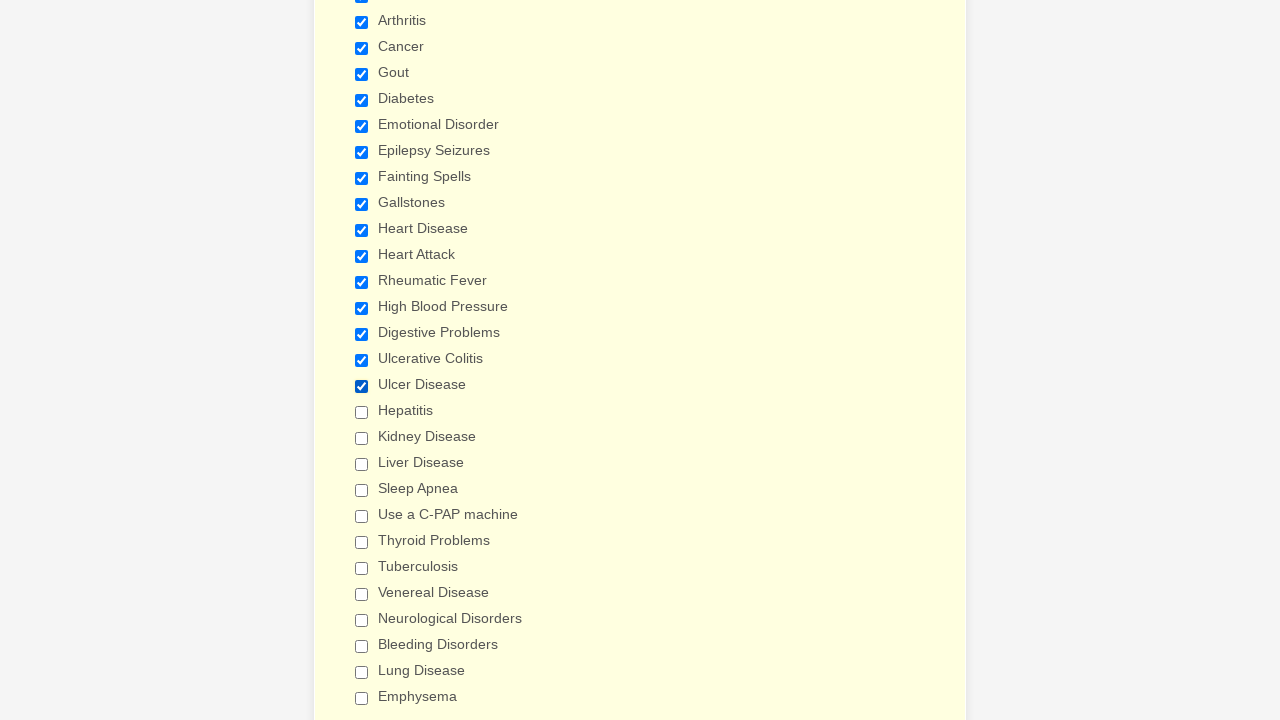

Clicked a checkbox to select it at (362, 412) on div.form-single-column input[type='checkbox'] >> nth=17
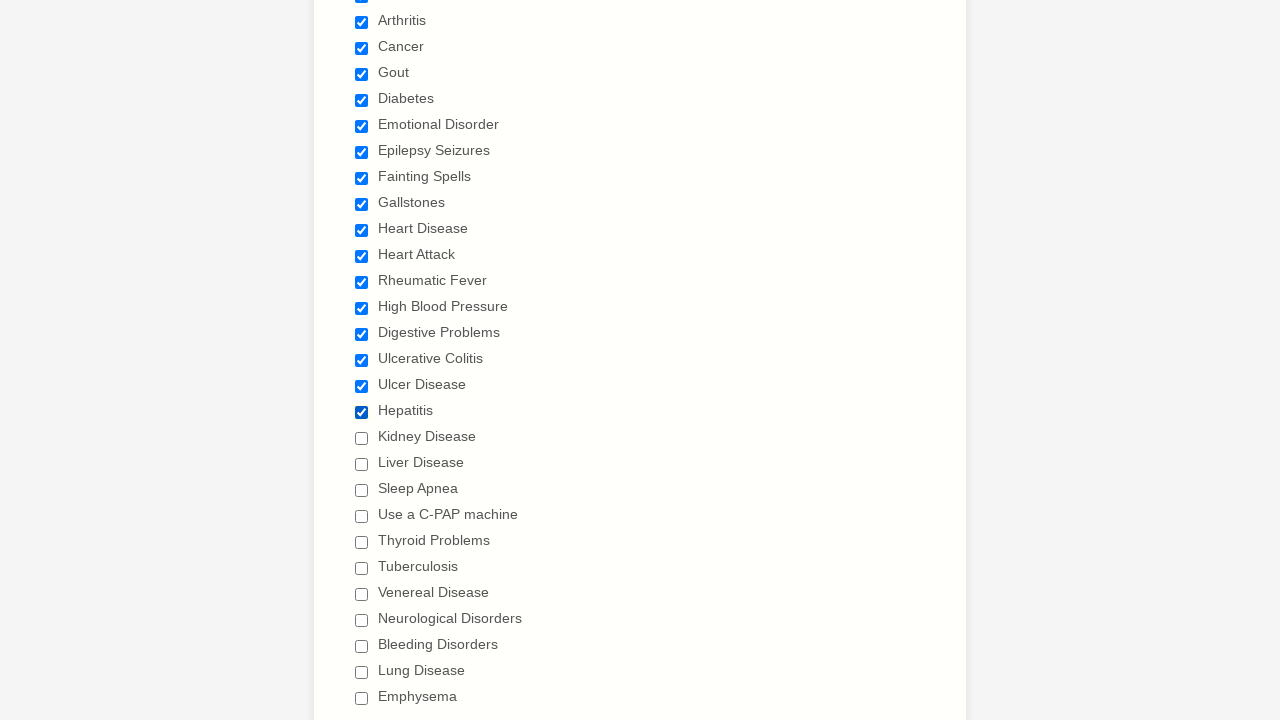

Waited 1 second after clicking checkbox
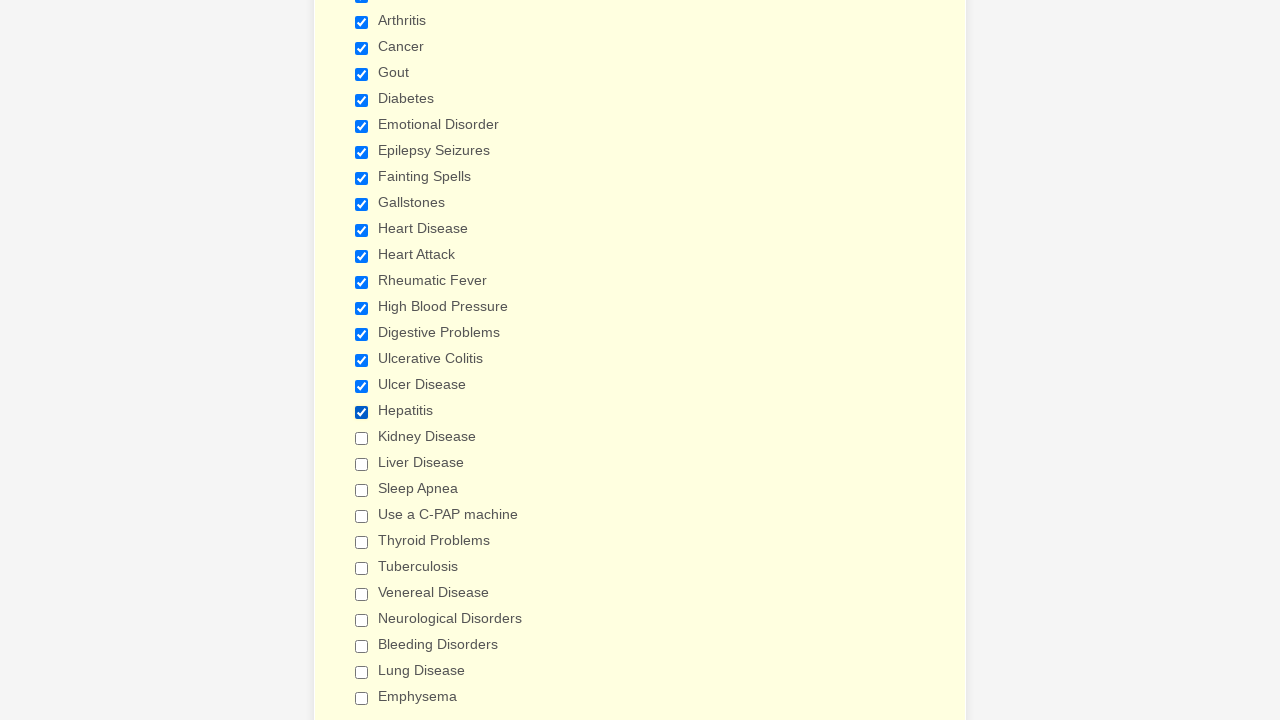

Clicked a checkbox to select it at (362, 438) on div.form-single-column input[type='checkbox'] >> nth=18
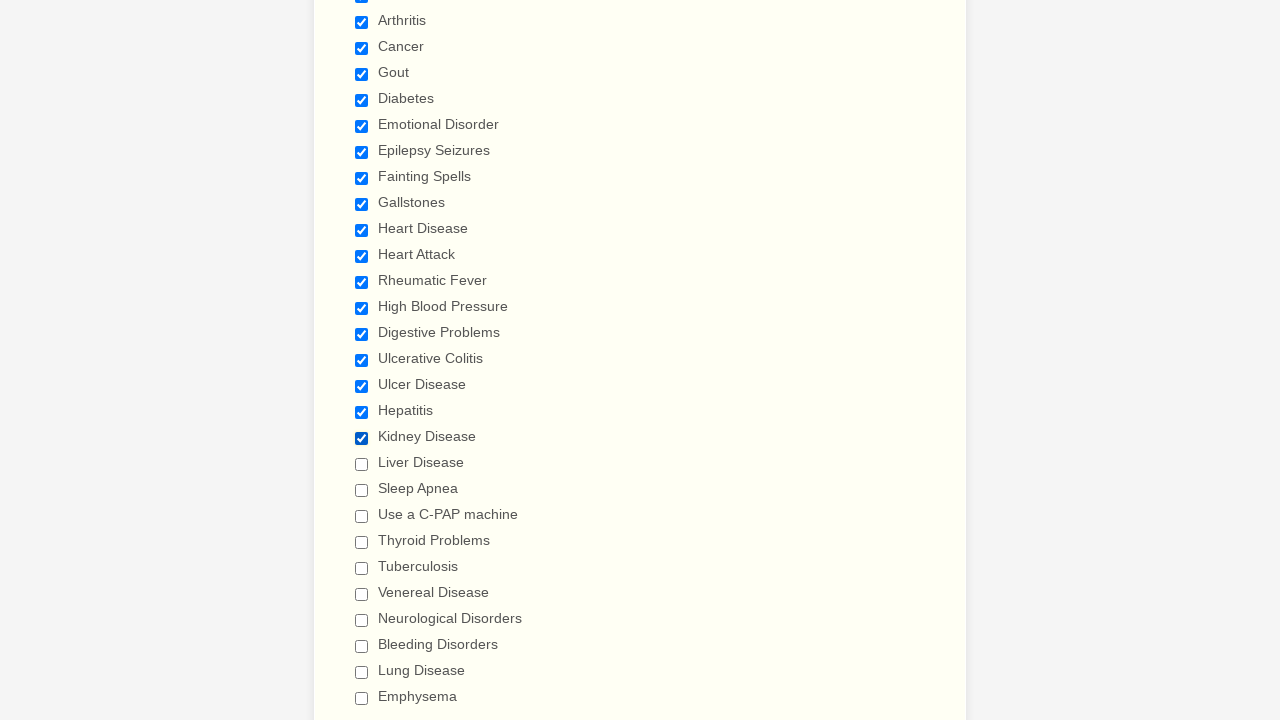

Waited 1 second after clicking checkbox
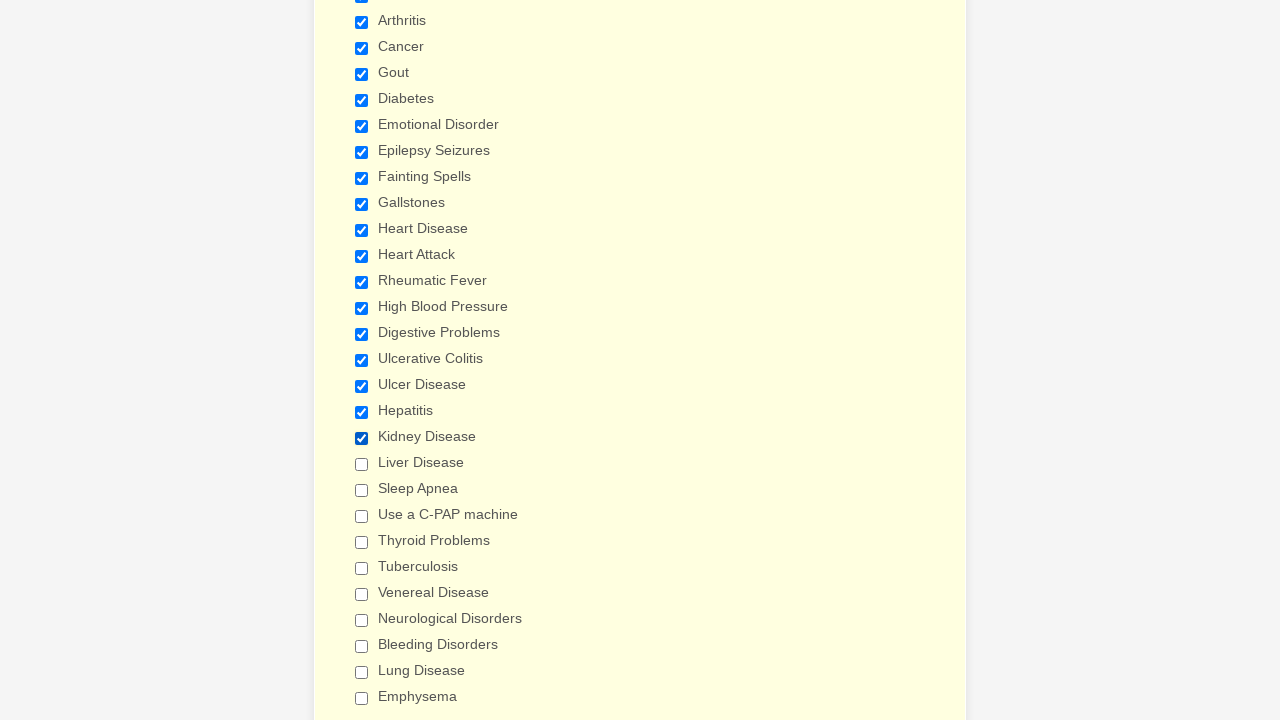

Clicked a checkbox to select it at (362, 464) on div.form-single-column input[type='checkbox'] >> nth=19
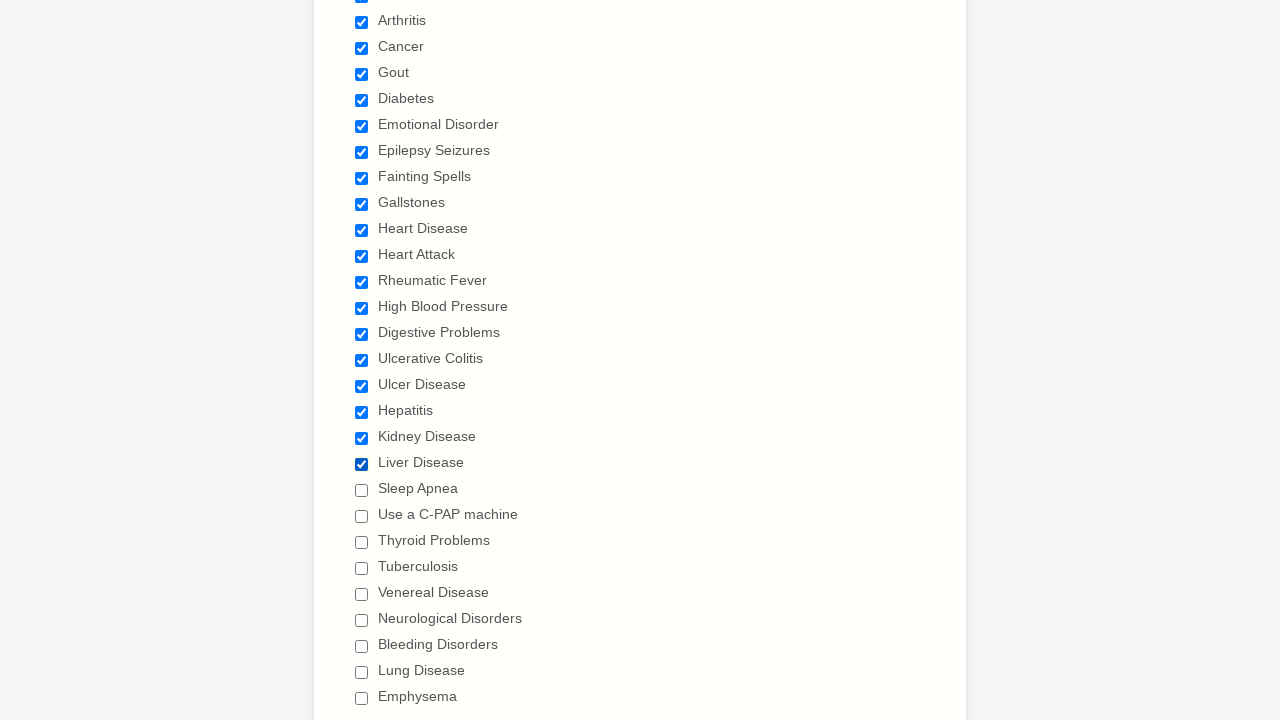

Waited 1 second after clicking checkbox
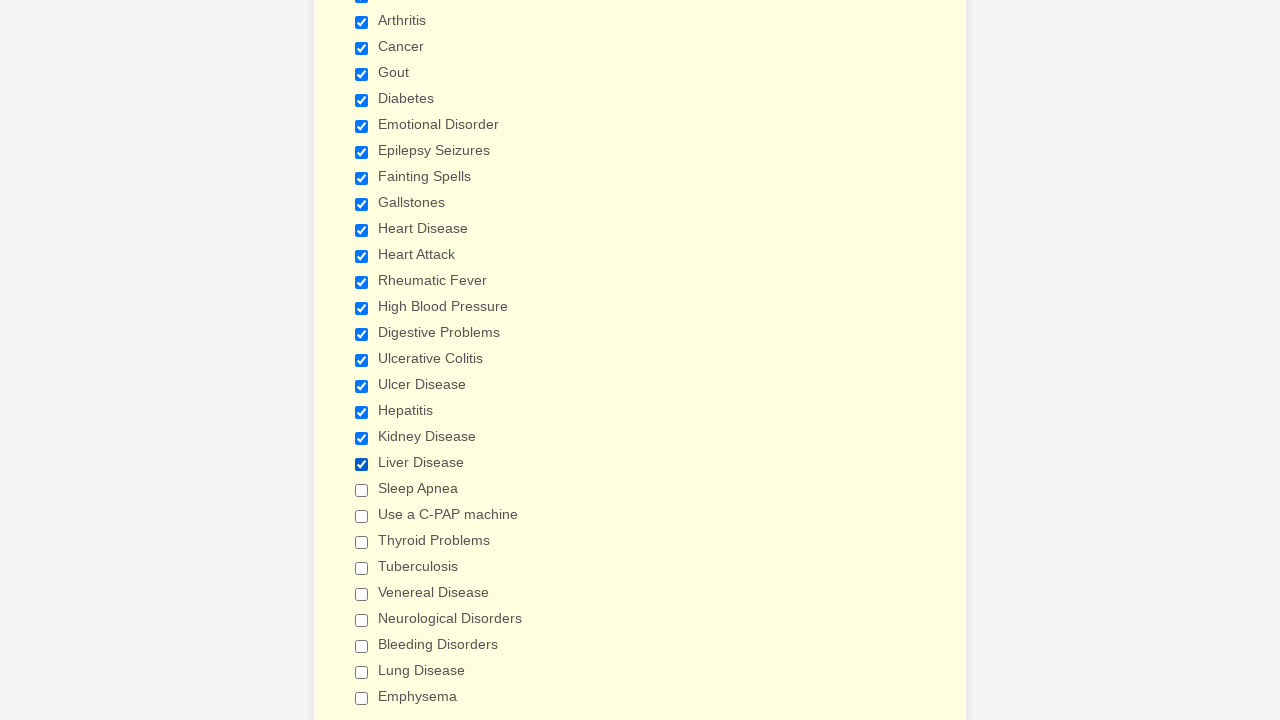

Clicked a checkbox to select it at (362, 490) on div.form-single-column input[type='checkbox'] >> nth=20
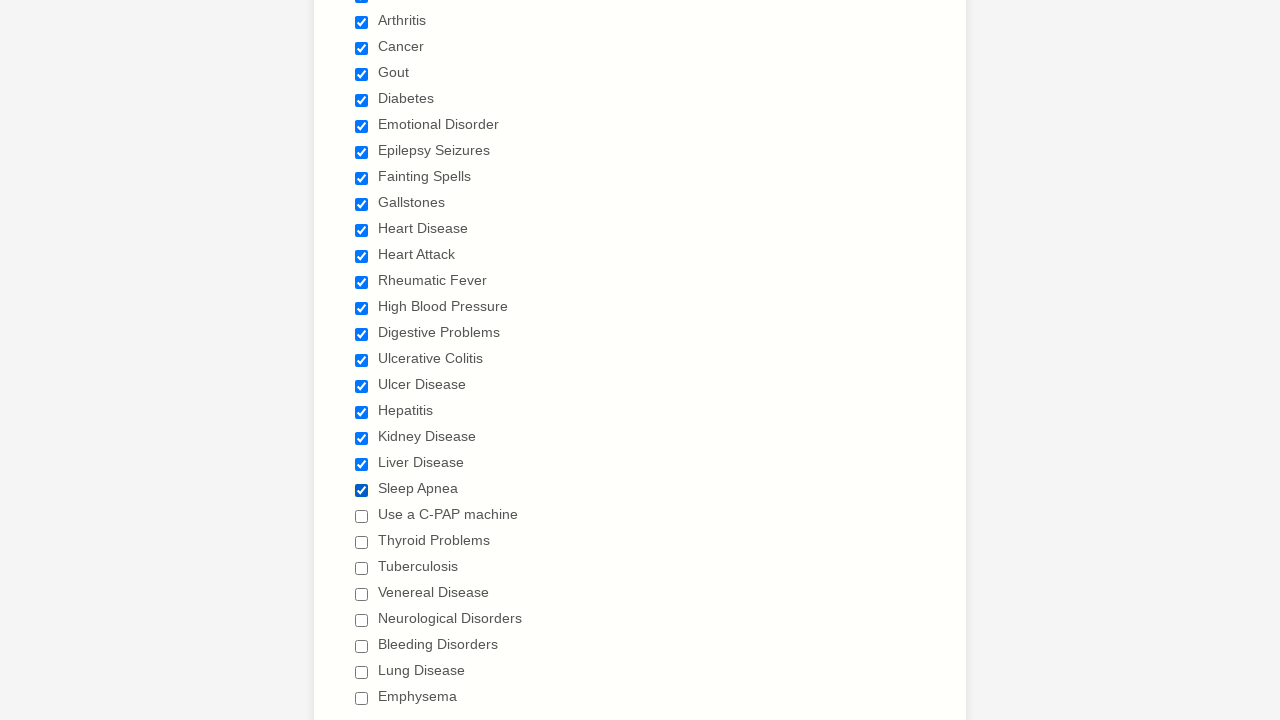

Waited 1 second after clicking checkbox
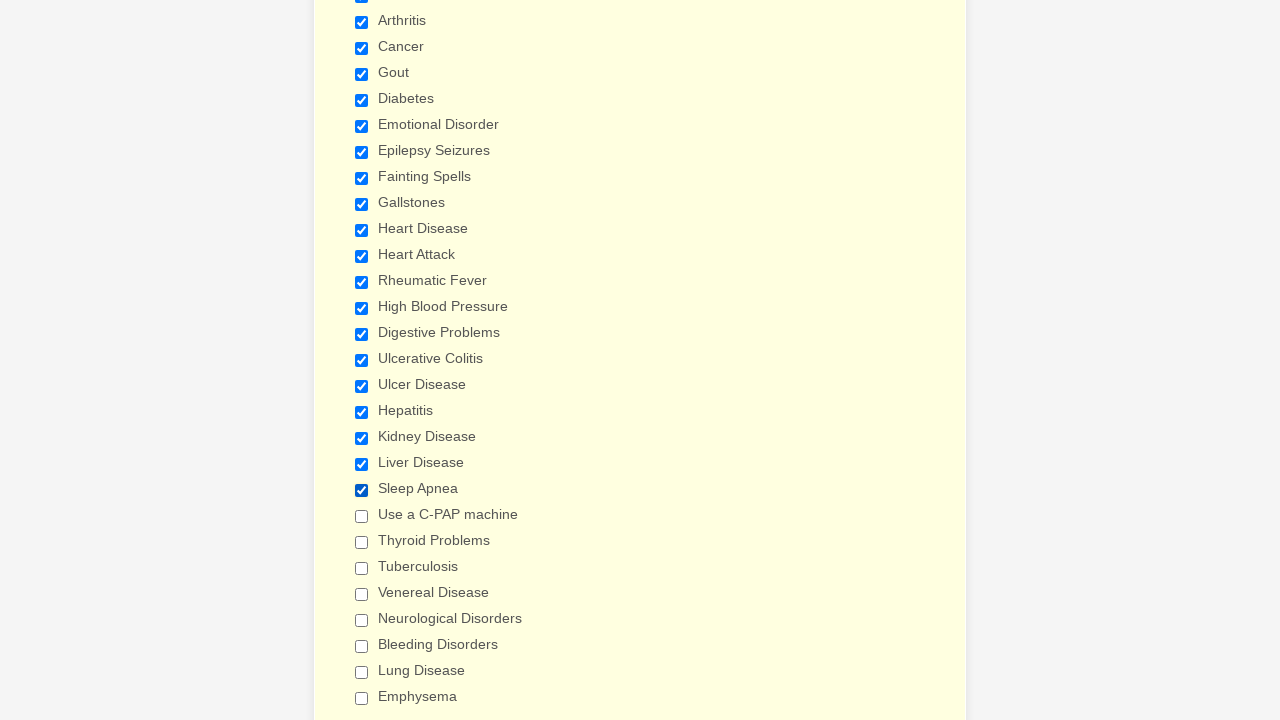

Clicked a checkbox to select it at (362, 516) on div.form-single-column input[type='checkbox'] >> nth=21
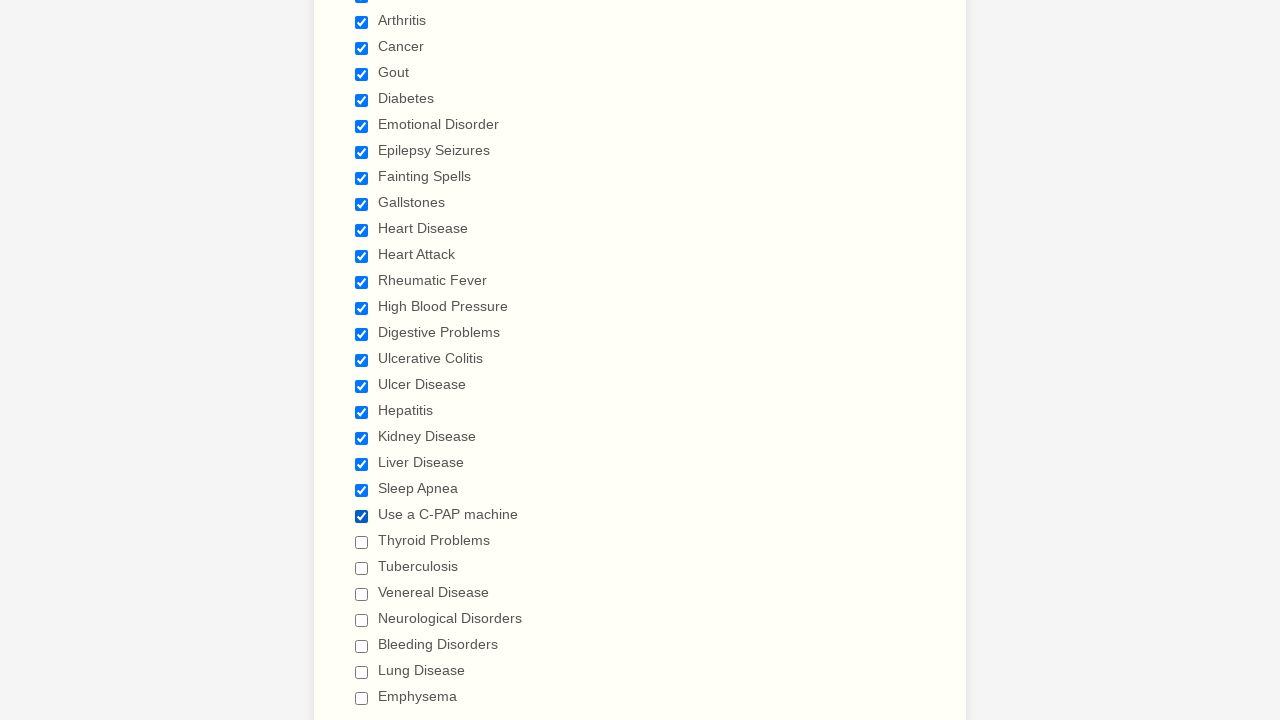

Waited 1 second after clicking checkbox
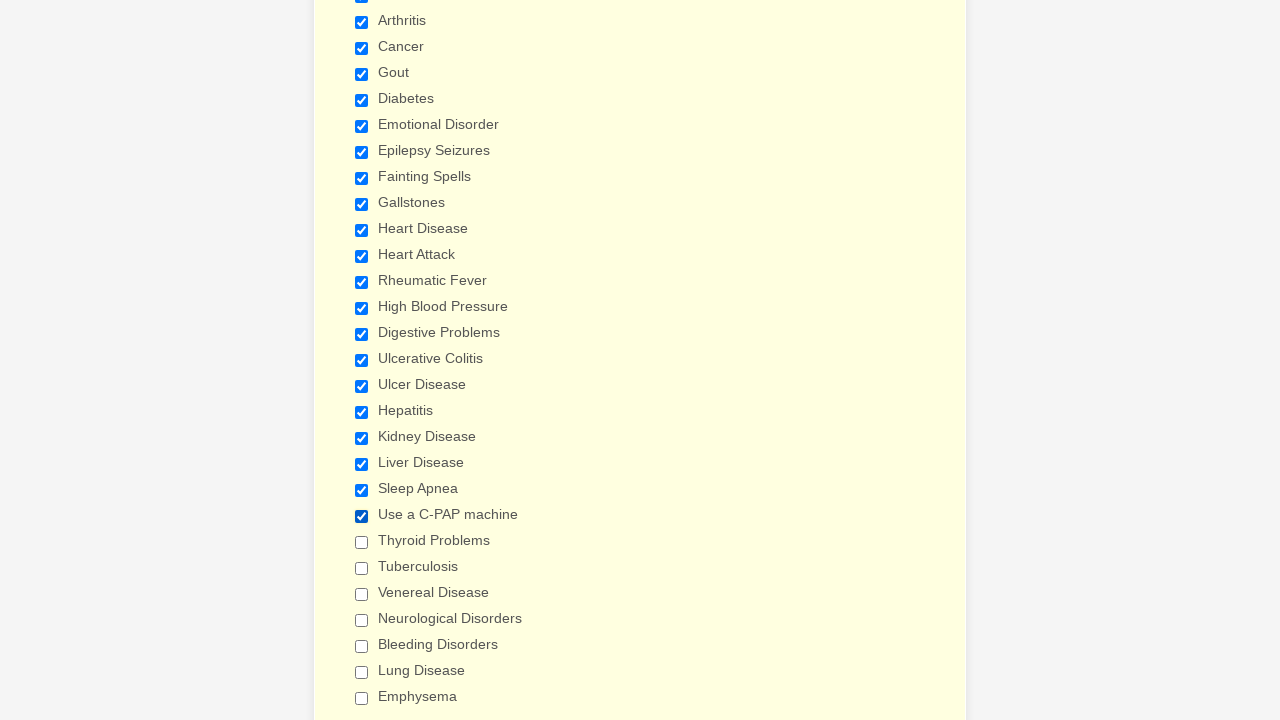

Clicked a checkbox to select it at (362, 542) on div.form-single-column input[type='checkbox'] >> nth=22
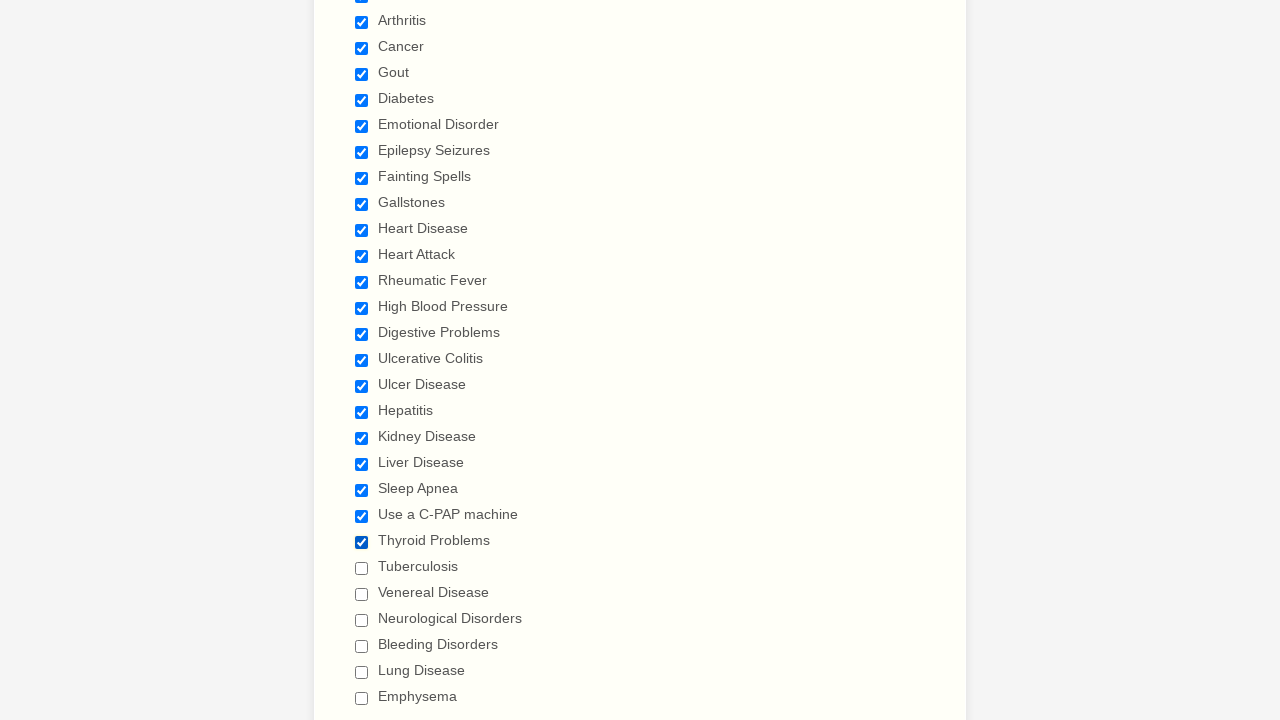

Waited 1 second after clicking checkbox
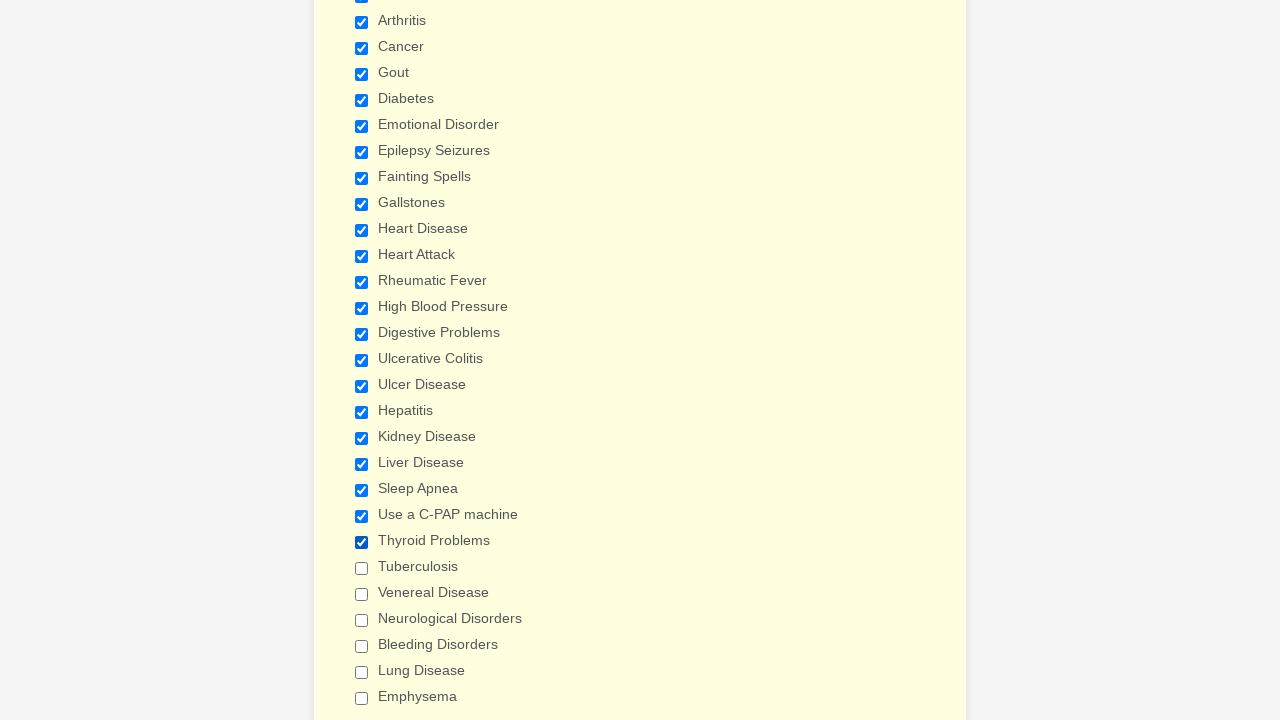

Clicked a checkbox to select it at (362, 568) on div.form-single-column input[type='checkbox'] >> nth=23
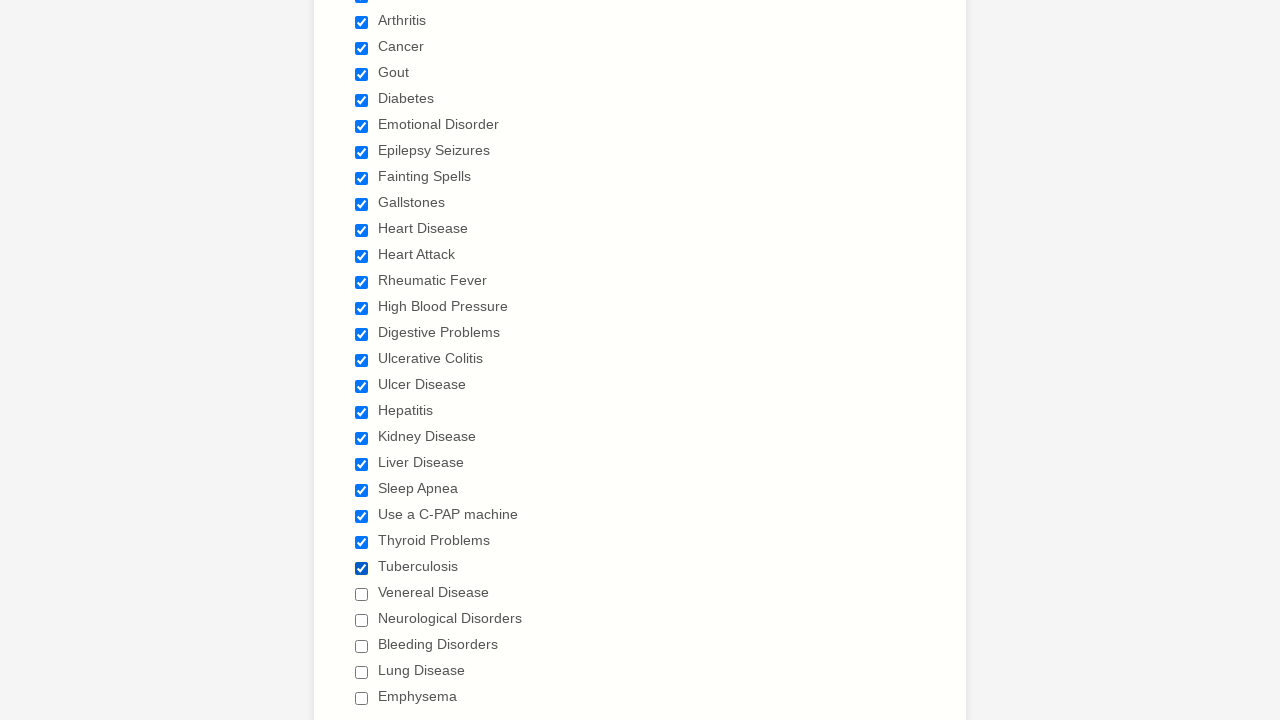

Waited 1 second after clicking checkbox
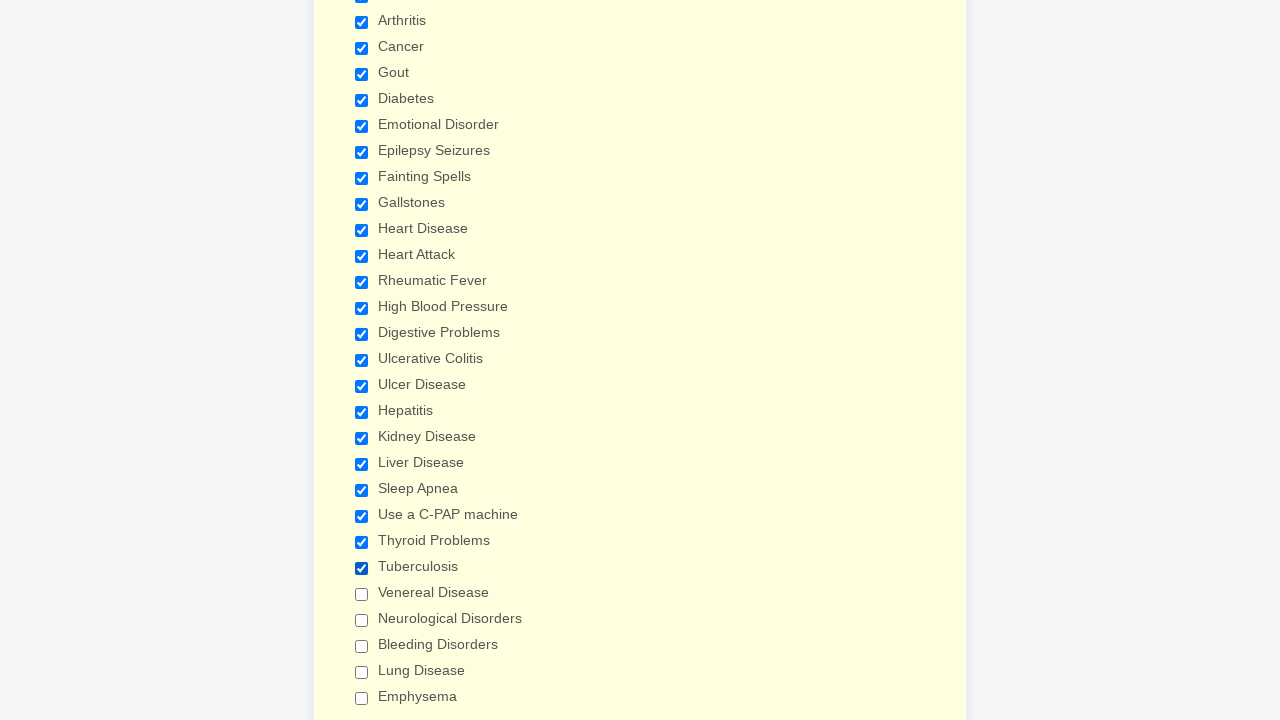

Clicked a checkbox to select it at (362, 594) on div.form-single-column input[type='checkbox'] >> nth=24
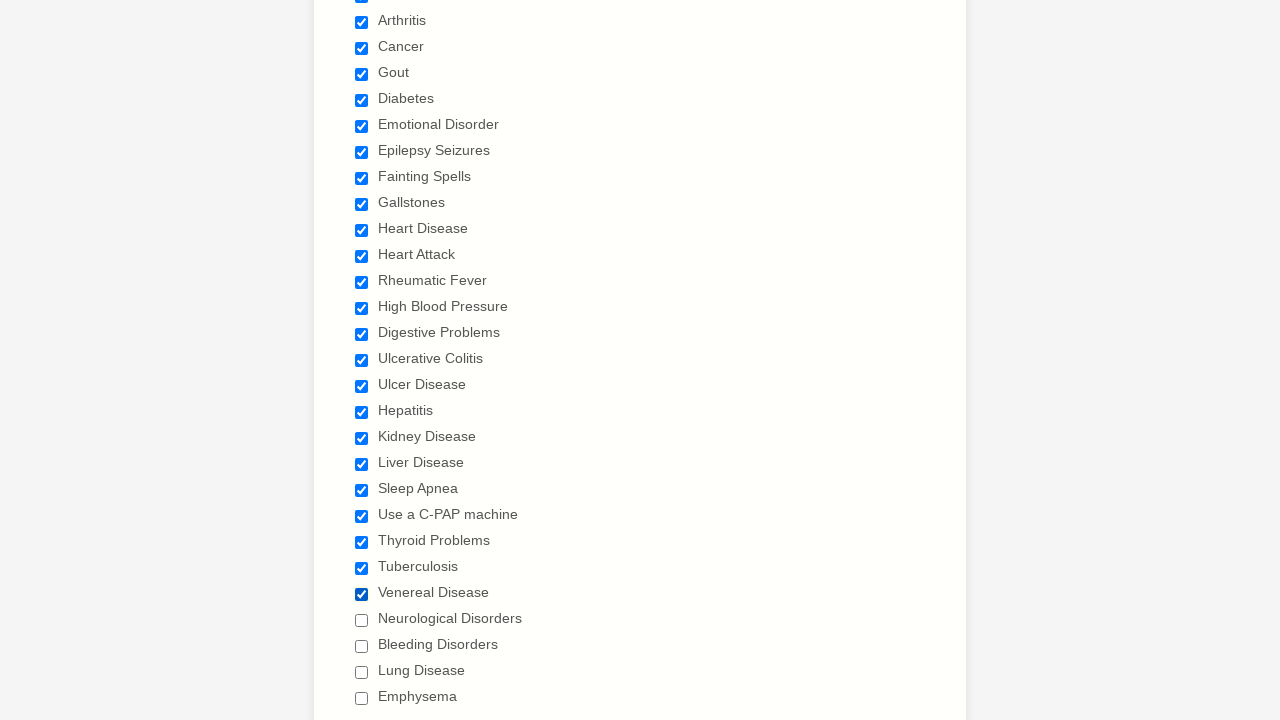

Waited 1 second after clicking checkbox
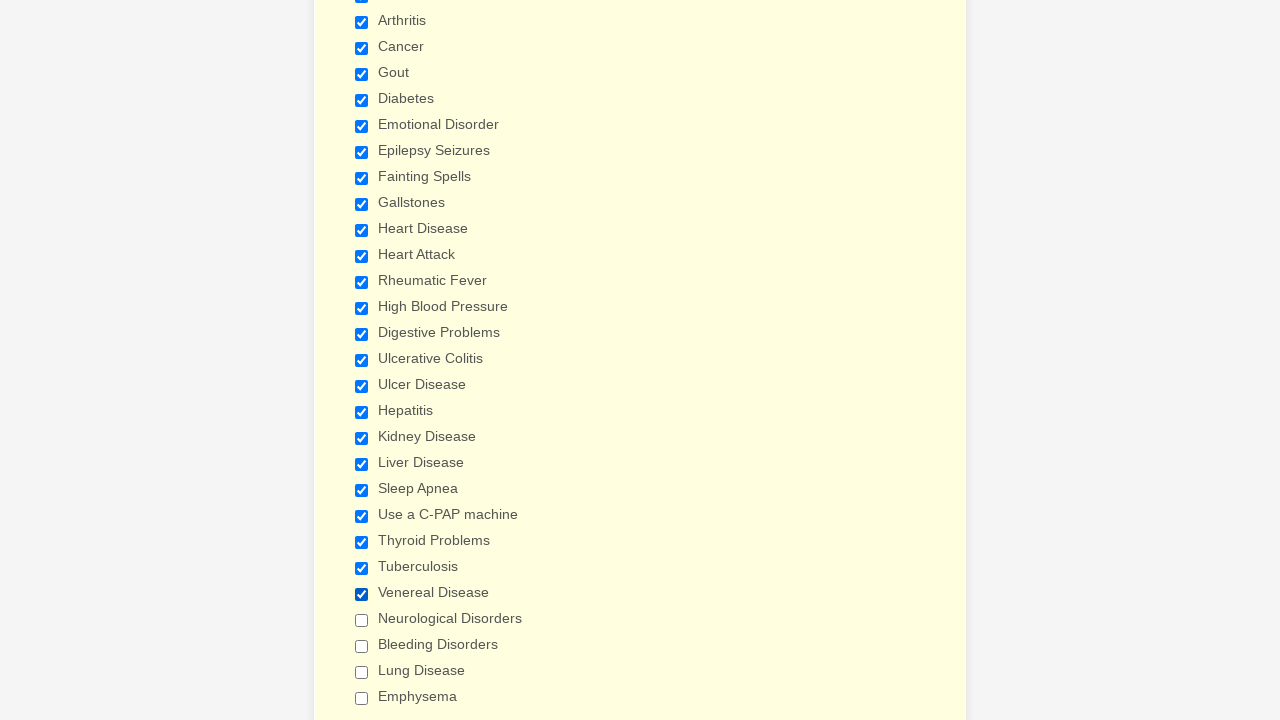

Clicked a checkbox to select it at (362, 620) on div.form-single-column input[type='checkbox'] >> nth=25
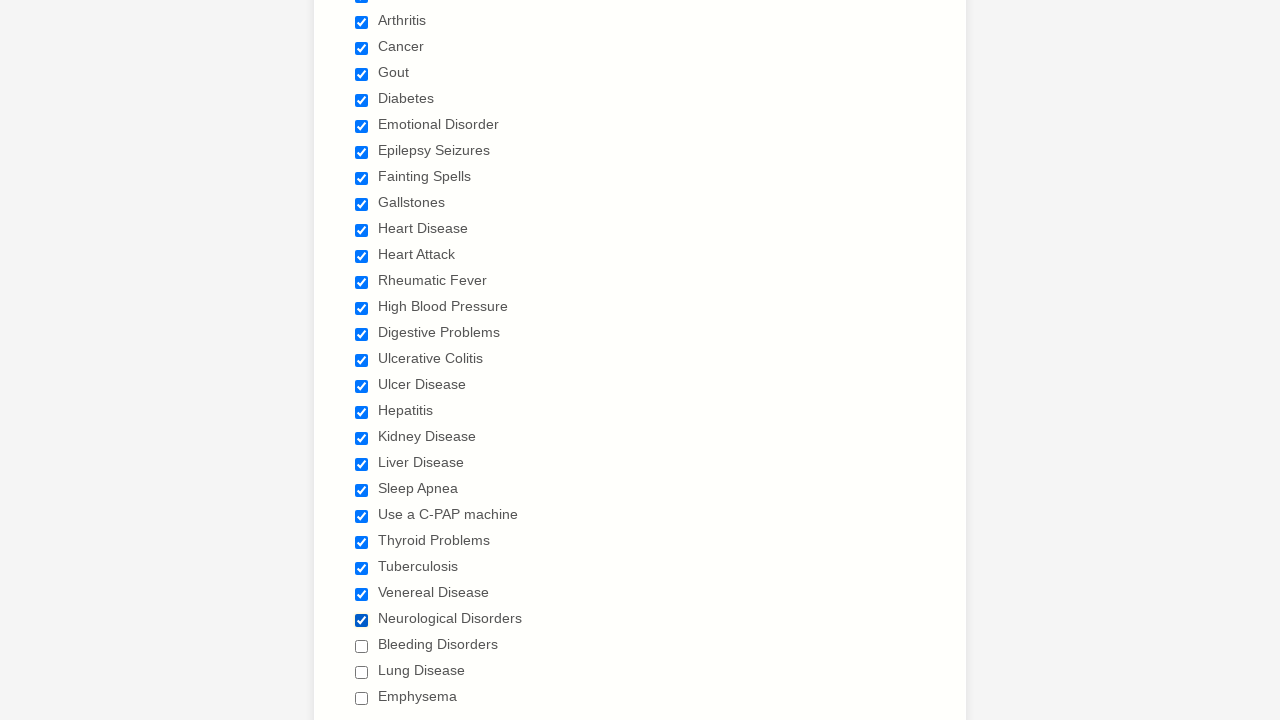

Waited 1 second after clicking checkbox
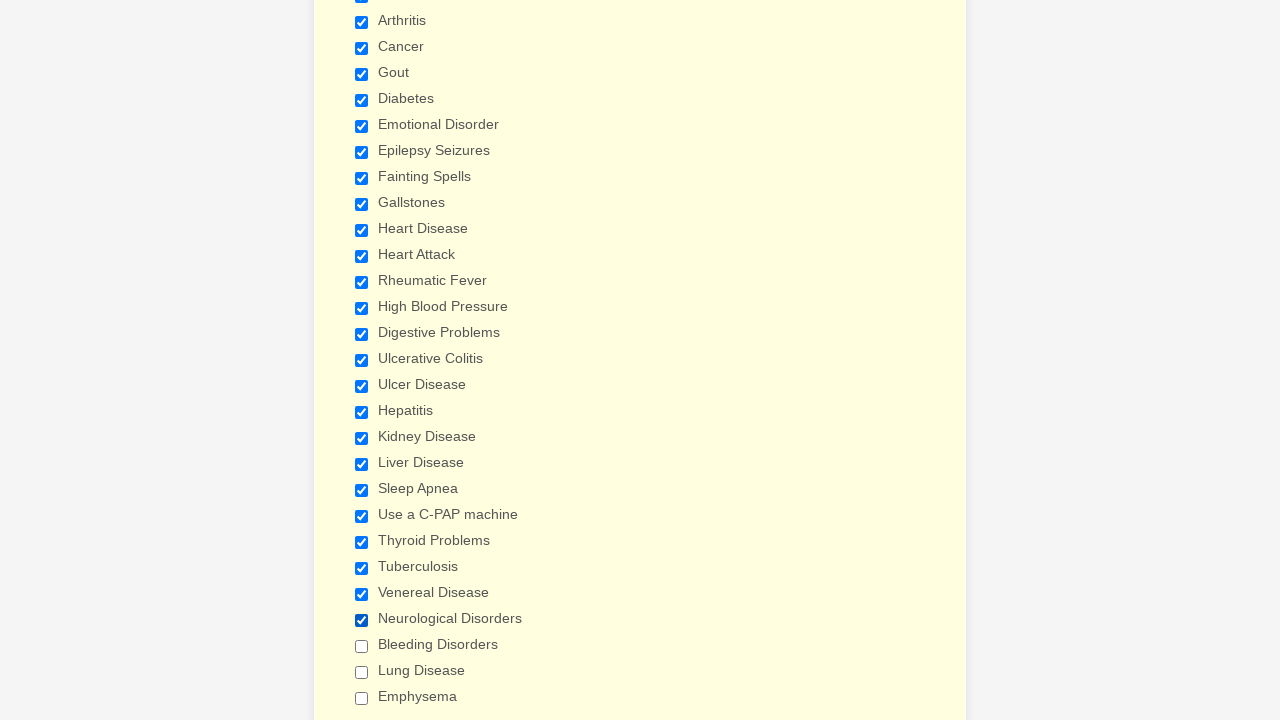

Clicked a checkbox to select it at (362, 646) on div.form-single-column input[type='checkbox'] >> nth=26
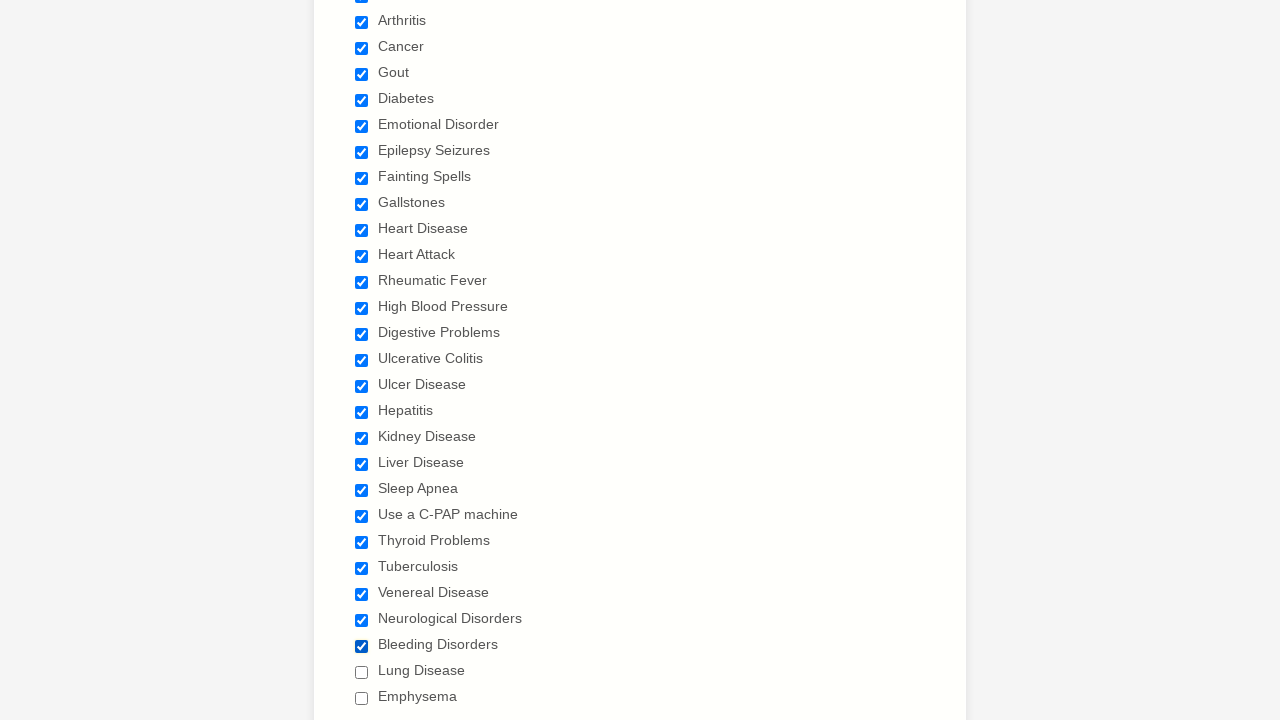

Waited 1 second after clicking checkbox
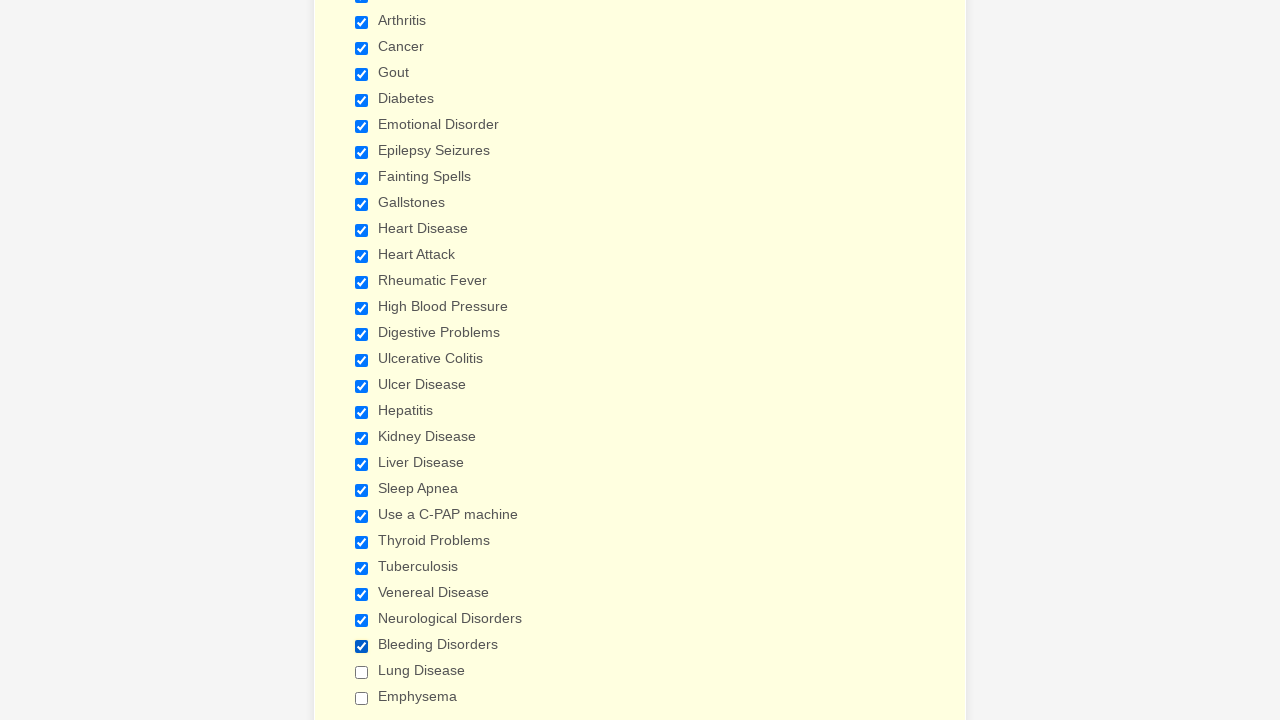

Clicked a checkbox to select it at (362, 672) on div.form-single-column input[type='checkbox'] >> nth=27
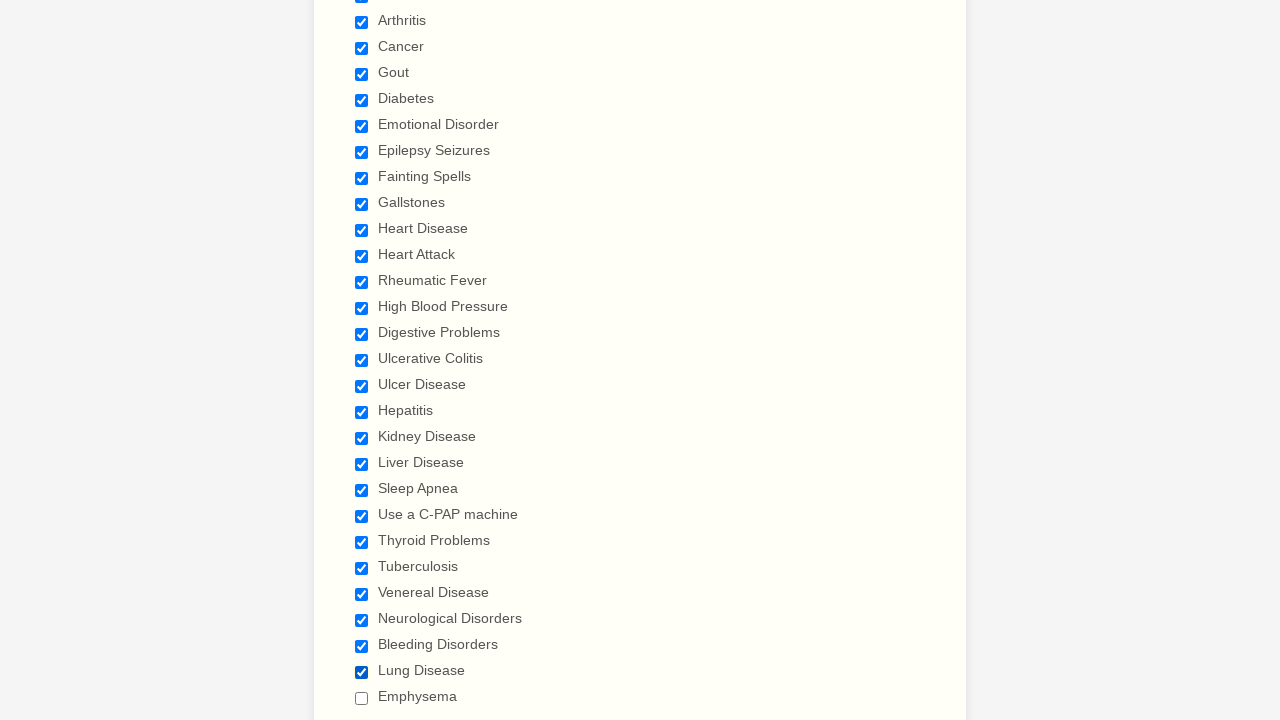

Waited 1 second after clicking checkbox
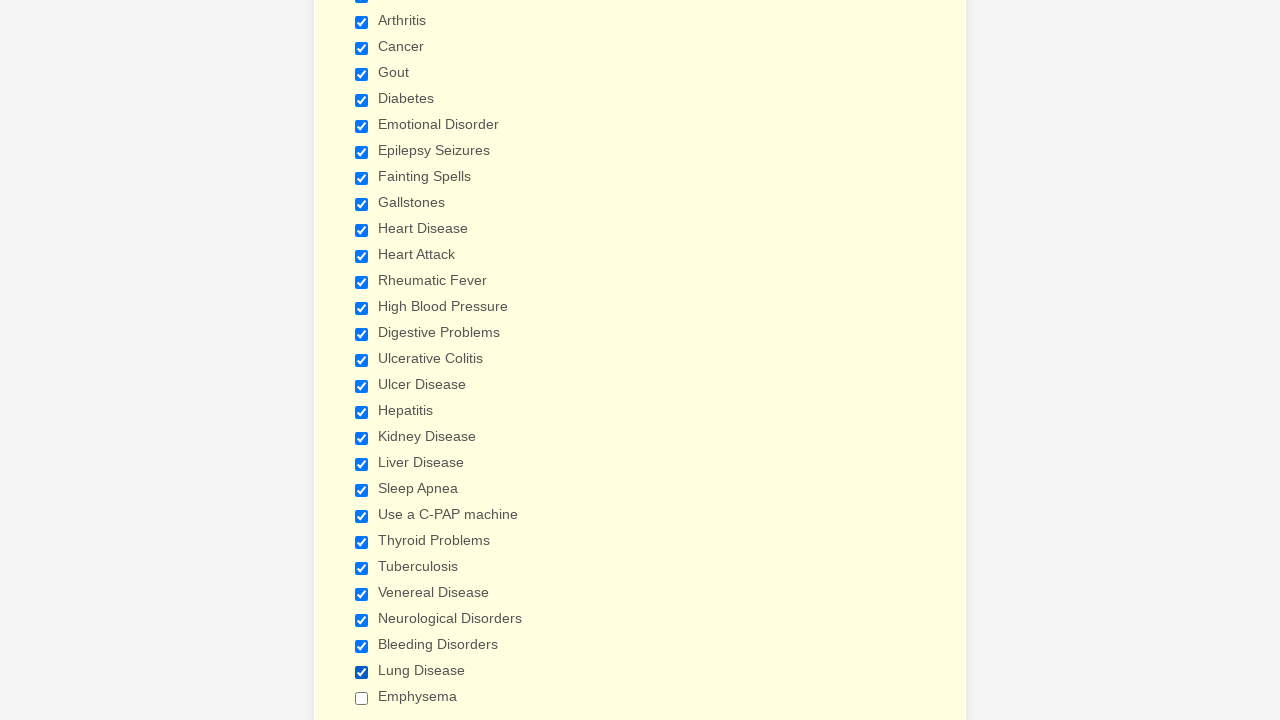

Clicked a checkbox to select it at (362, 698) on div.form-single-column input[type='checkbox'] >> nth=28
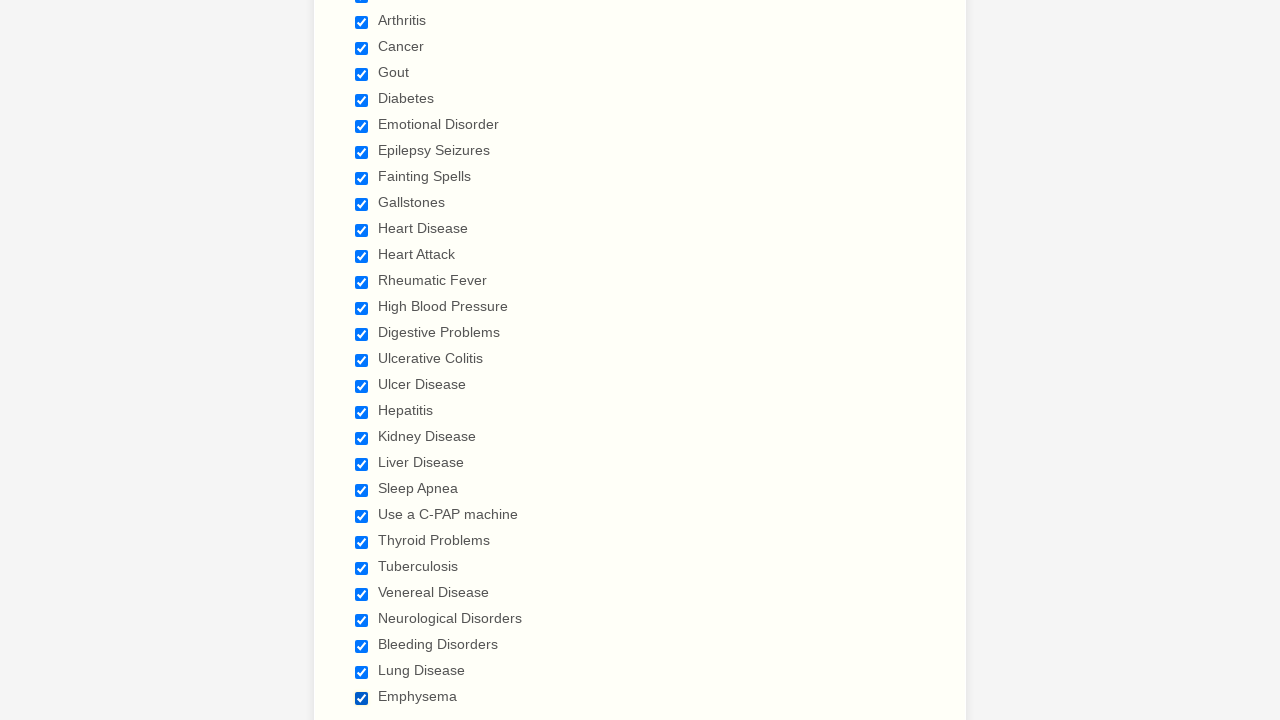

Waited 1 second after clicking checkbox
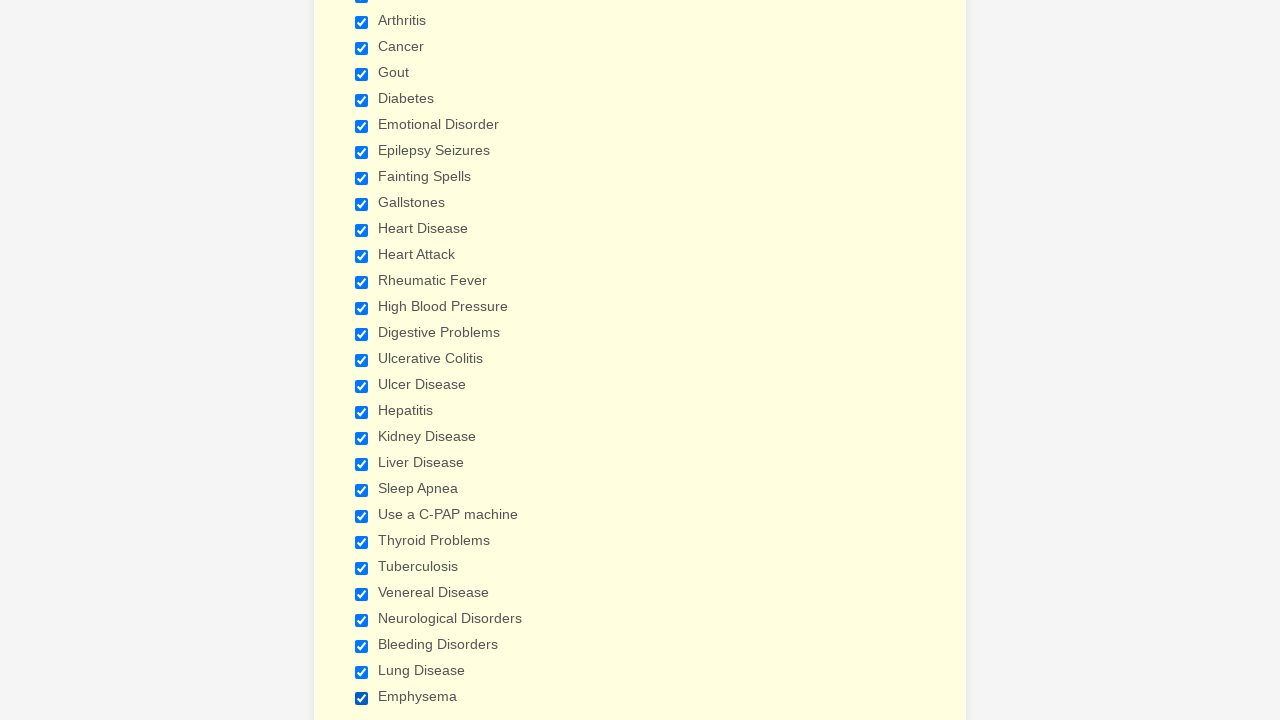

Verified all checkboxes are selected
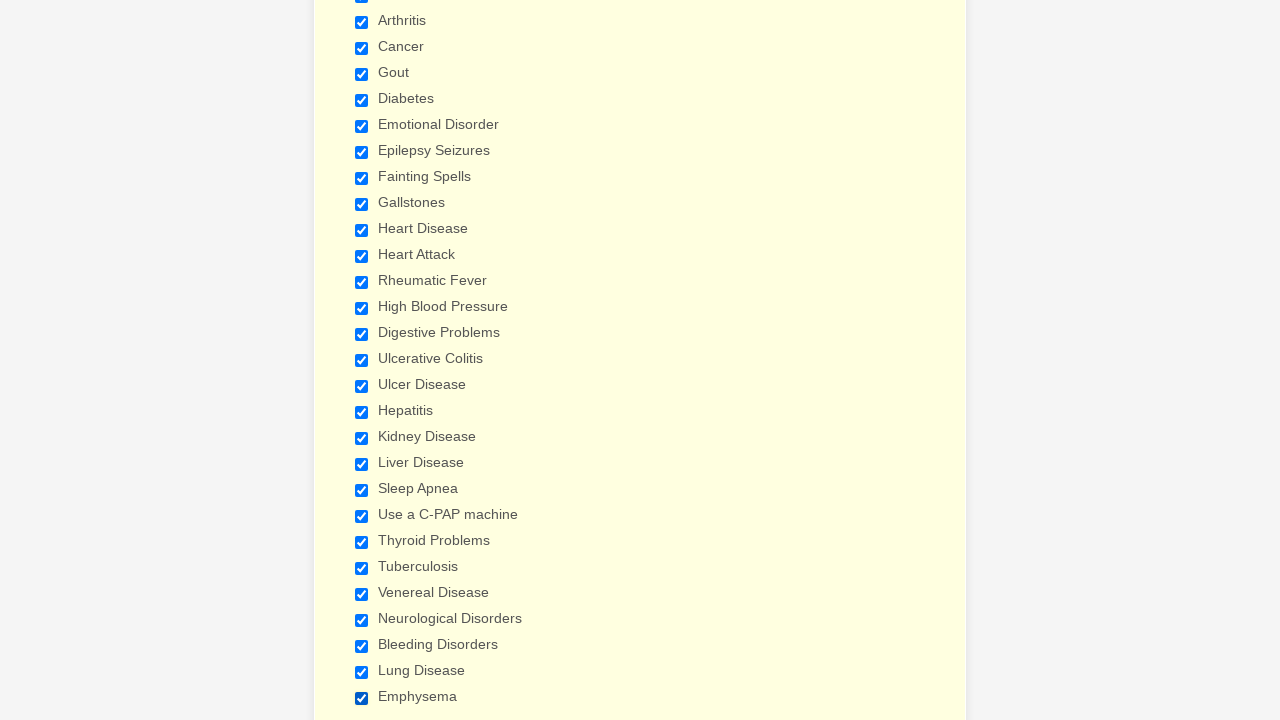

Cleared browser cookies
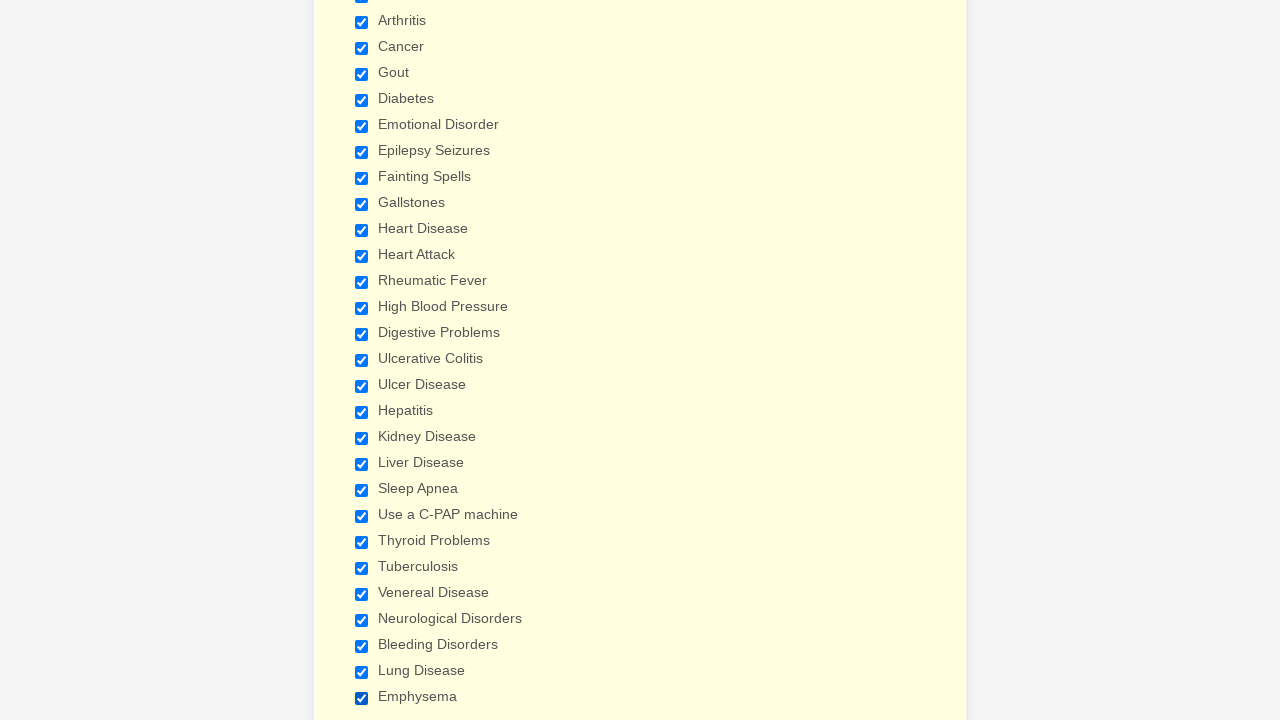

Reloaded the page
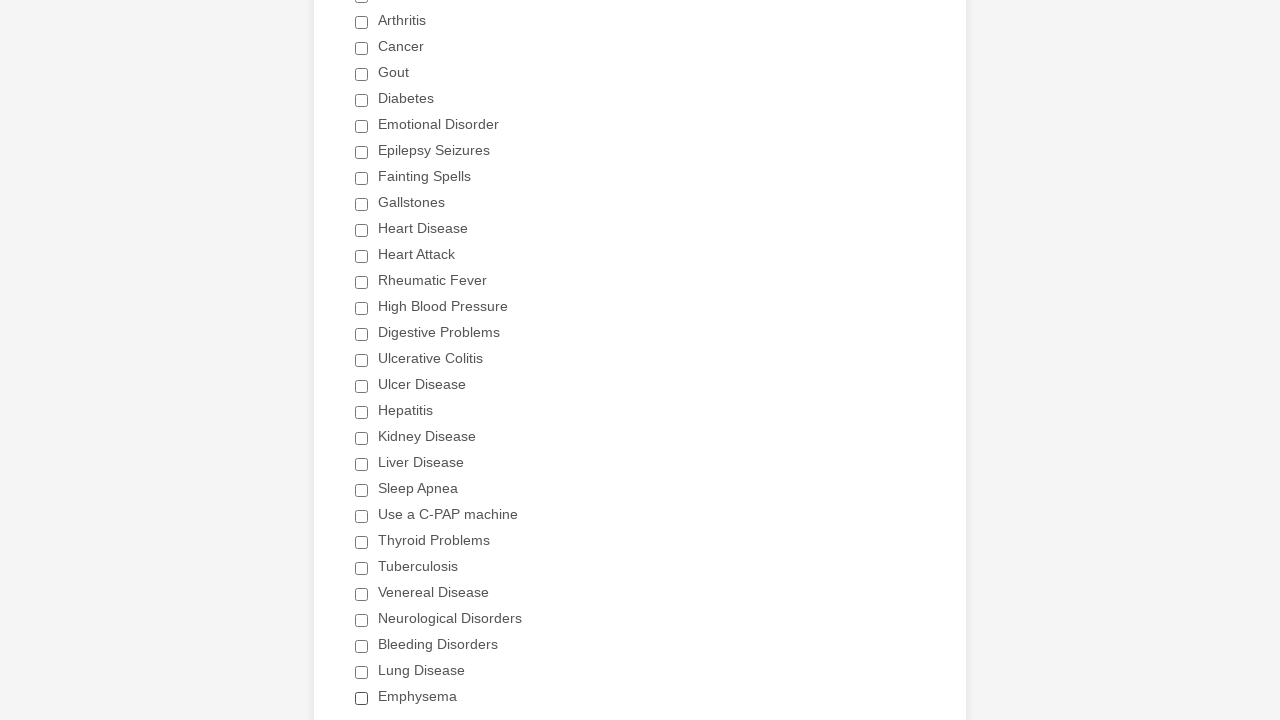

Located all checkboxes again after page refresh
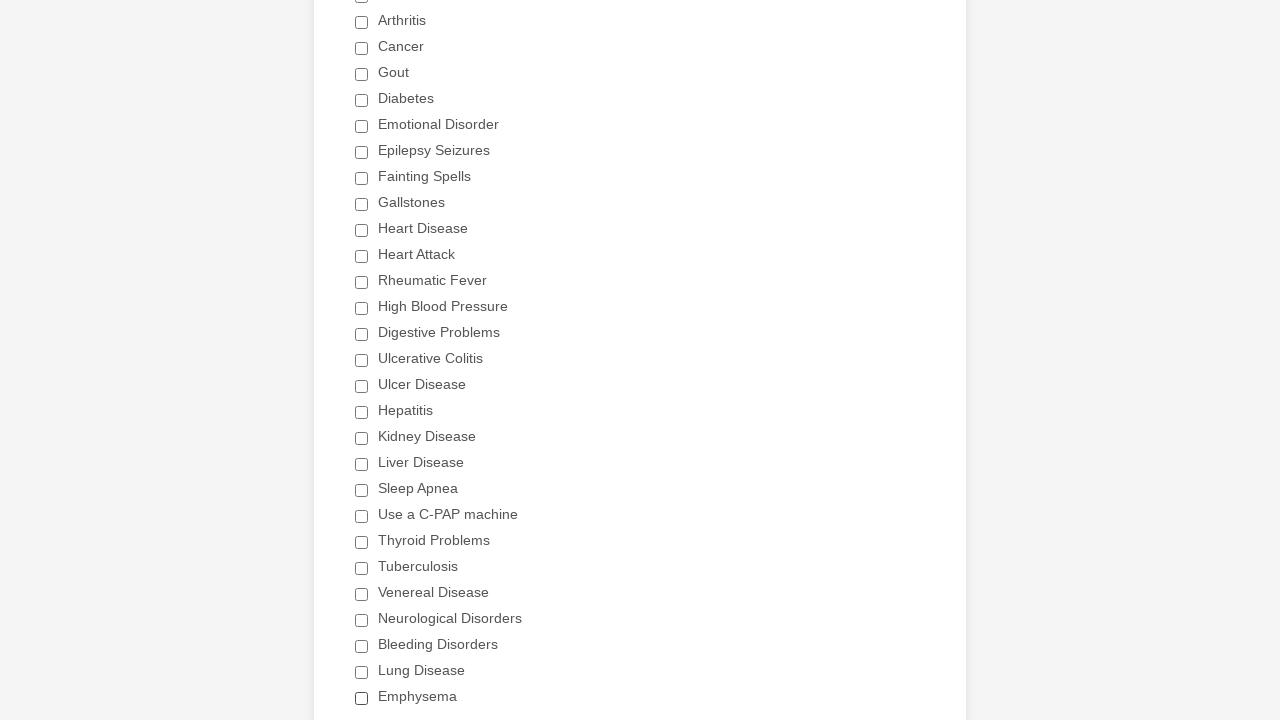

Clicked 'Heart Attack' checkbox to select it at (362, 256) on div.form-single-column input[type='checkbox'] >> nth=11
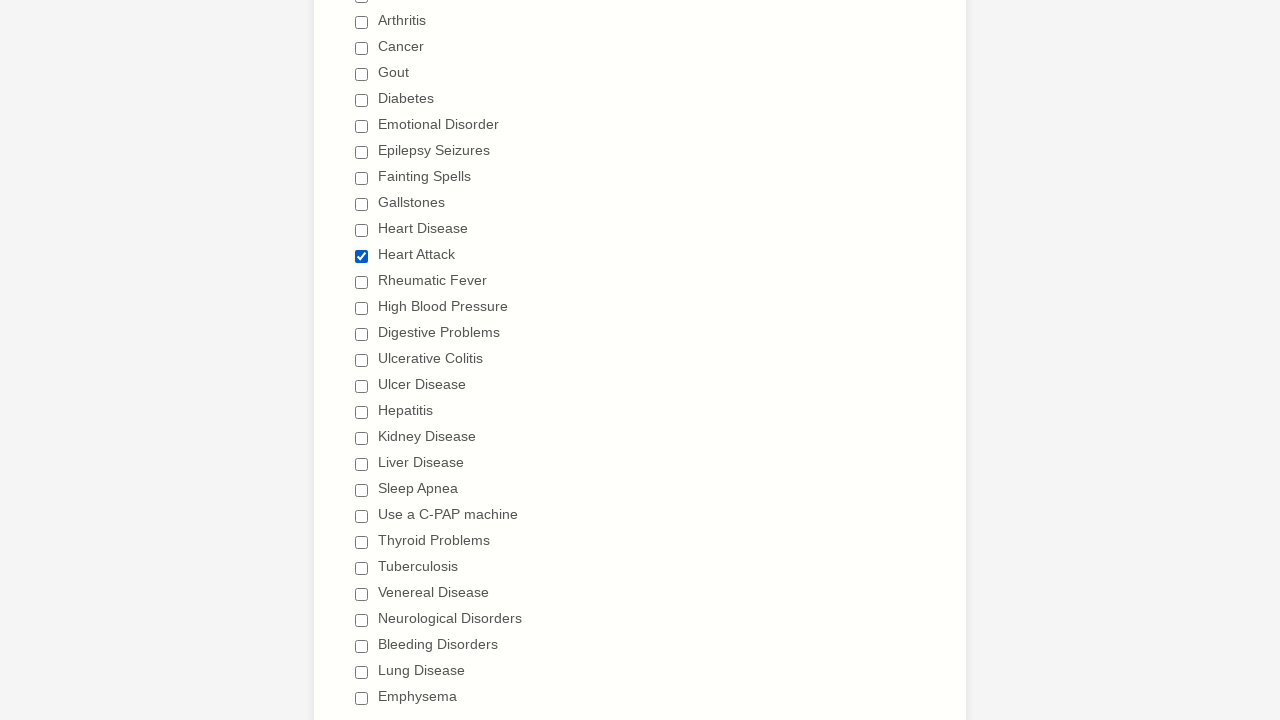

Waited 1 second after clicking 'Heart Attack' checkbox
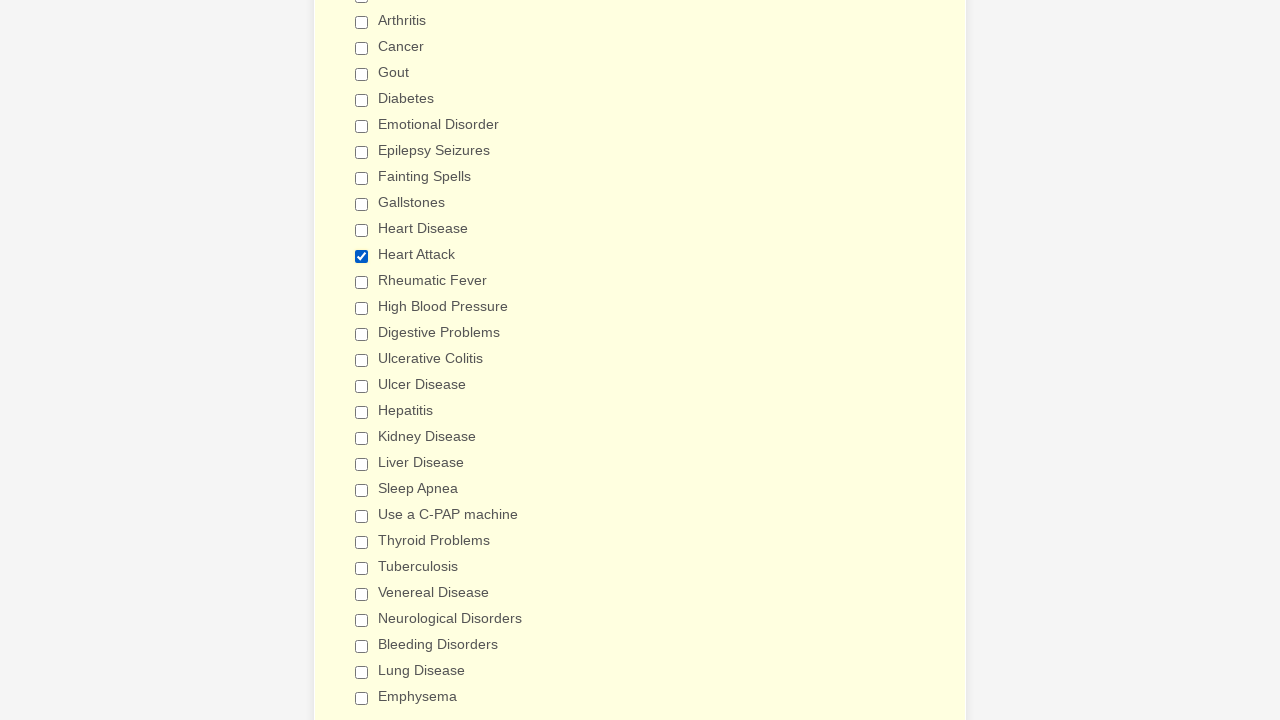

Verified that only 'Heart Attack' checkbox is selected and all others are unchecked
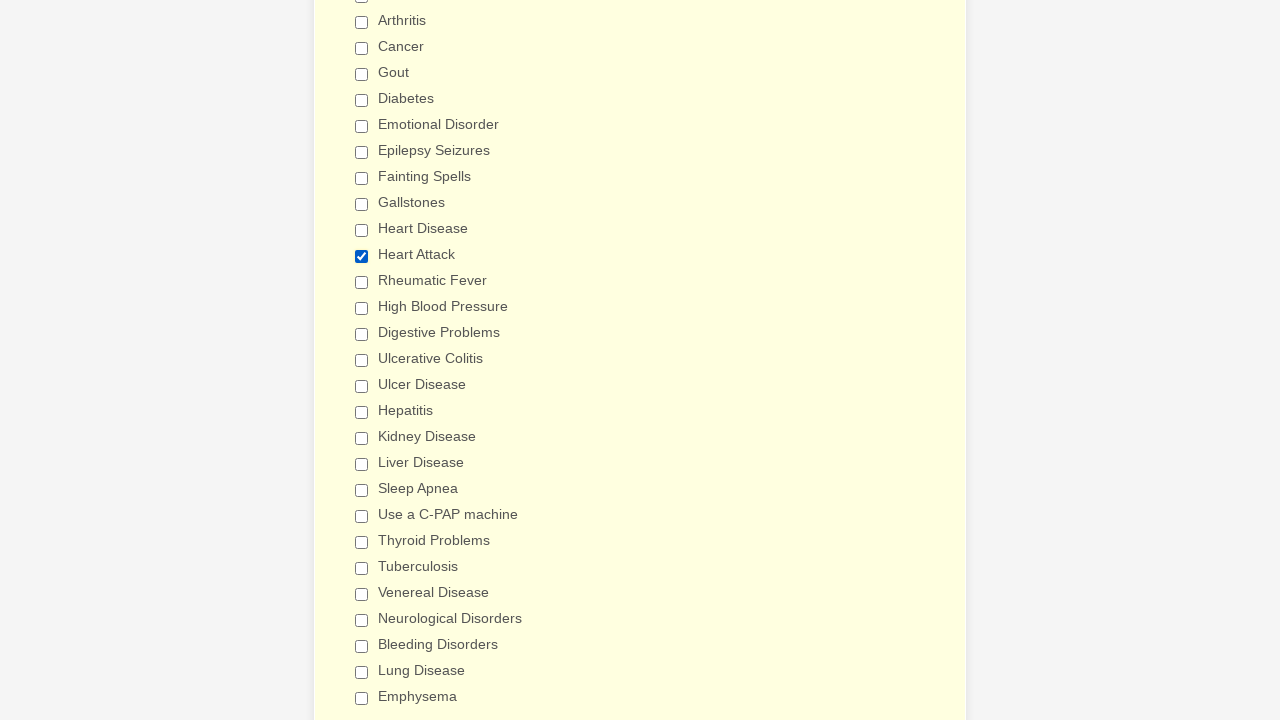

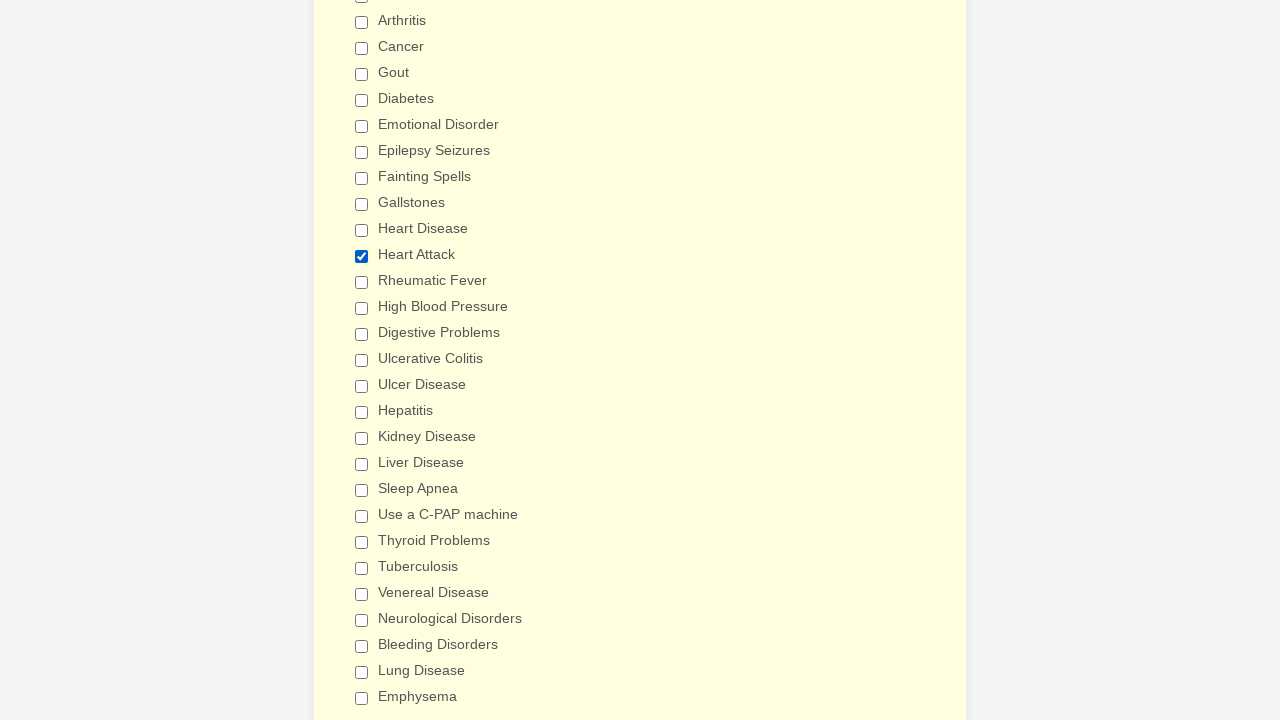